Tests infinite scroll functionality by scrolling down 750 pixels 10 times, then scrolling back up 750 pixels 10 times using JavaScript execution.

Starting URL: https://practice.cydeo.com/infinite_scroll

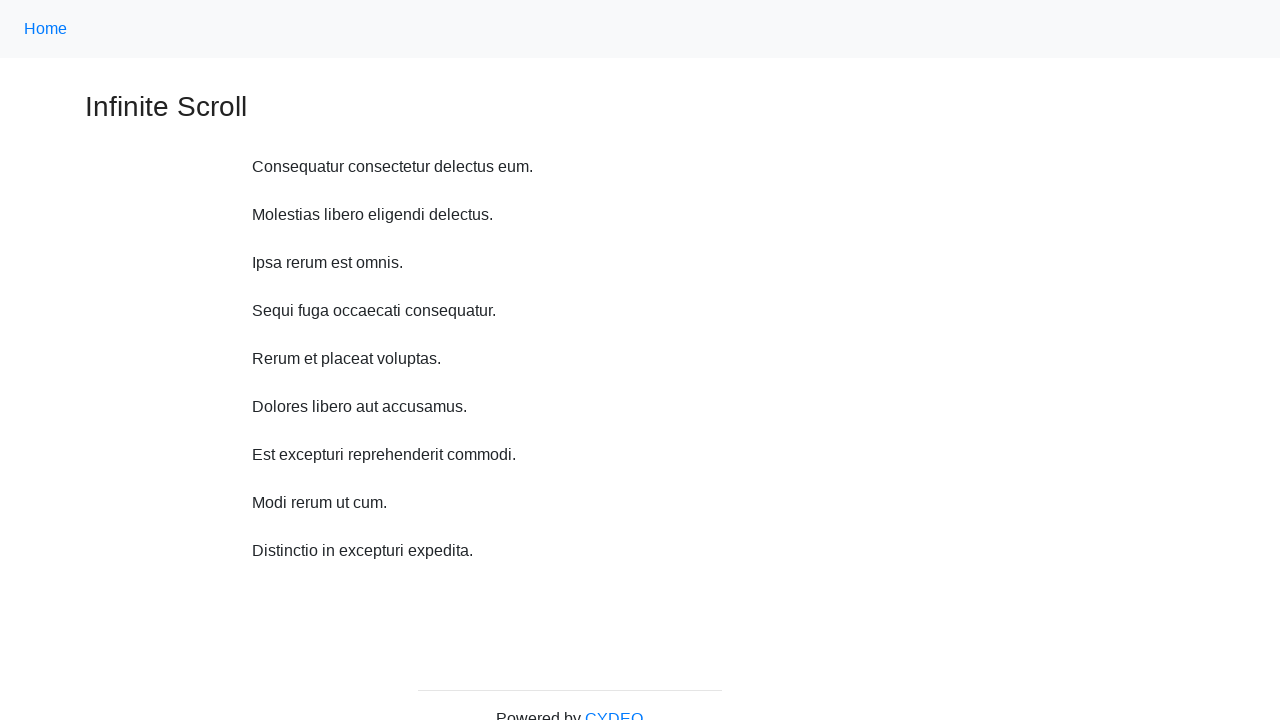

Scrolled down 750 pixels (iteration 1/10)
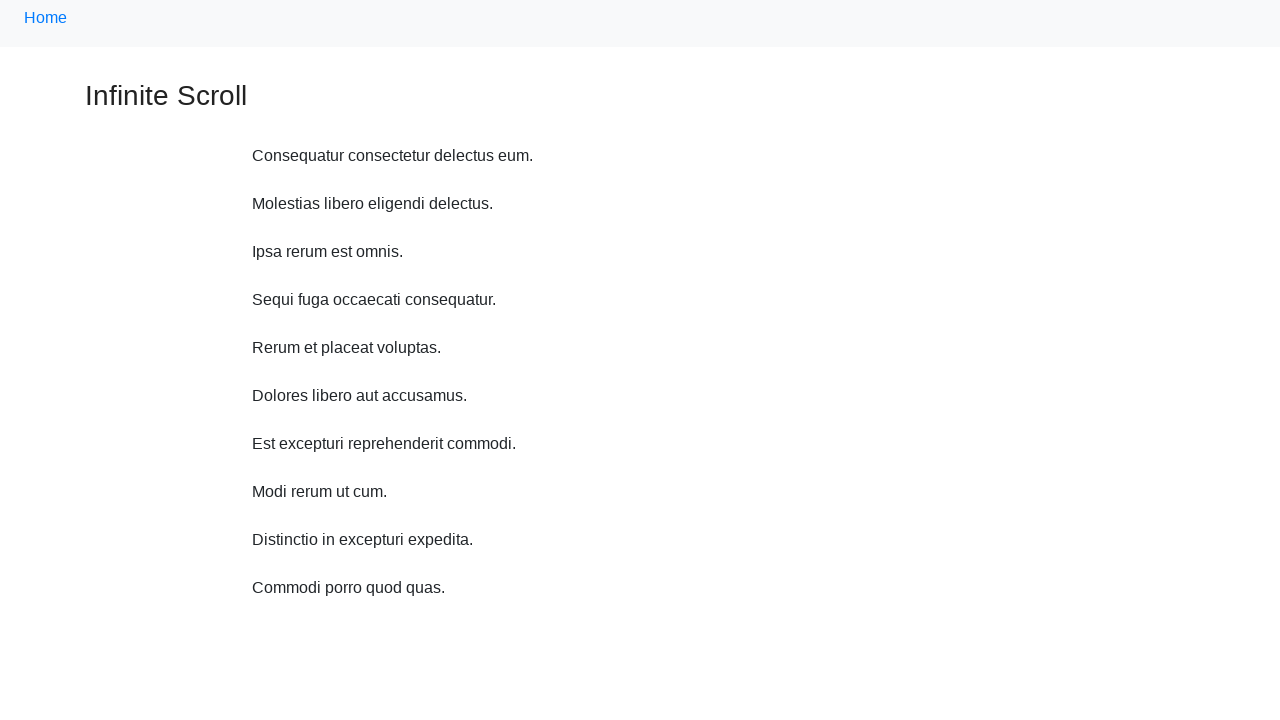

Waited 500ms for content to load after scroll down (iteration 1/10)
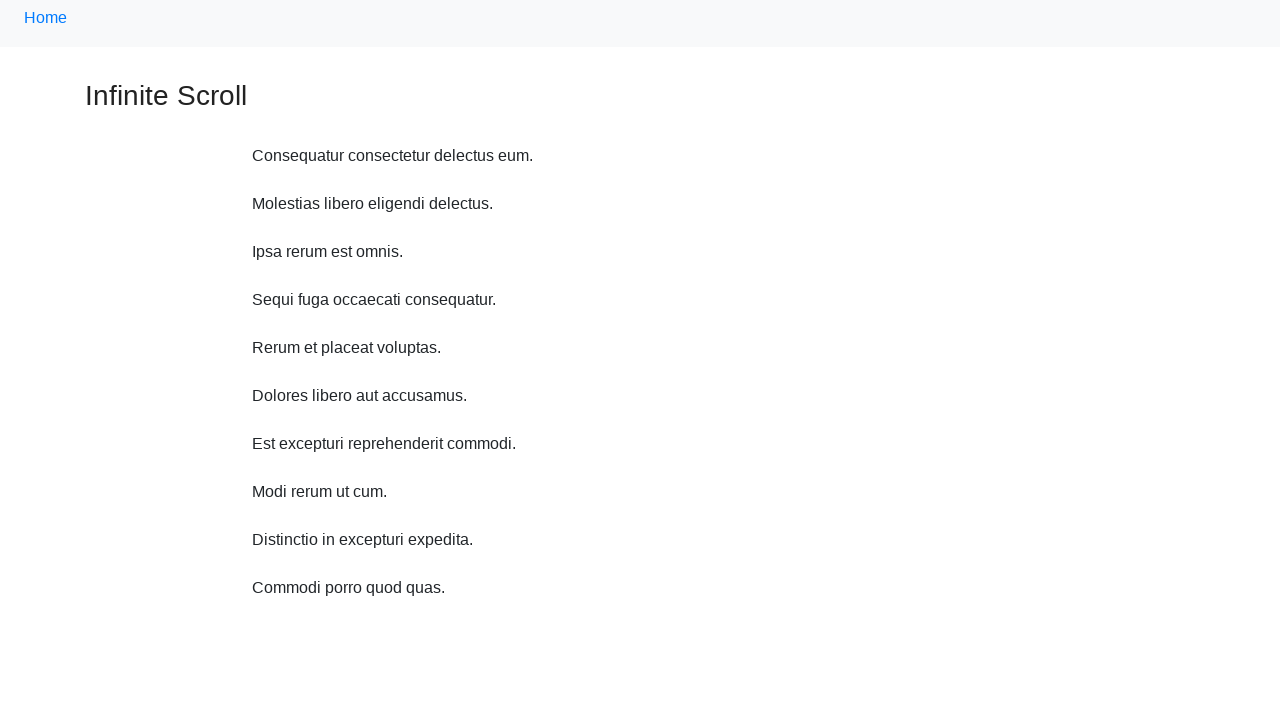

Scrolled down 750 pixels (iteration 2/10)
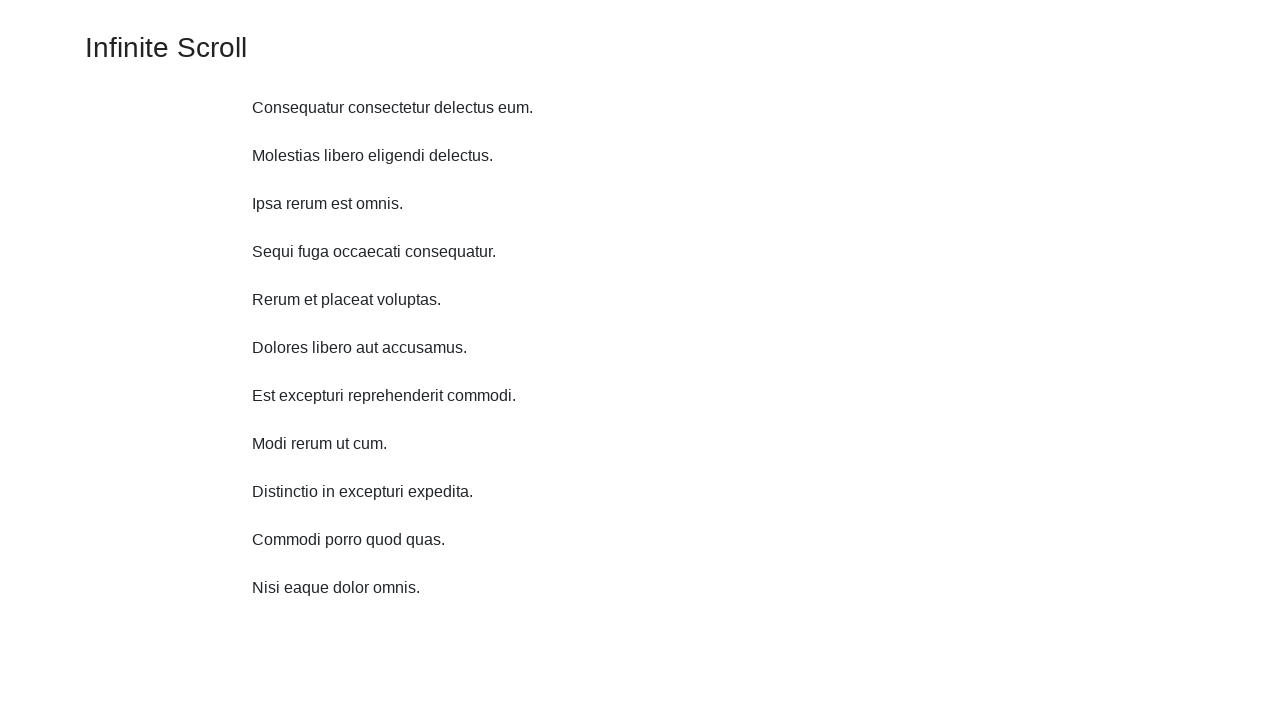

Waited 500ms for content to load after scroll down (iteration 2/10)
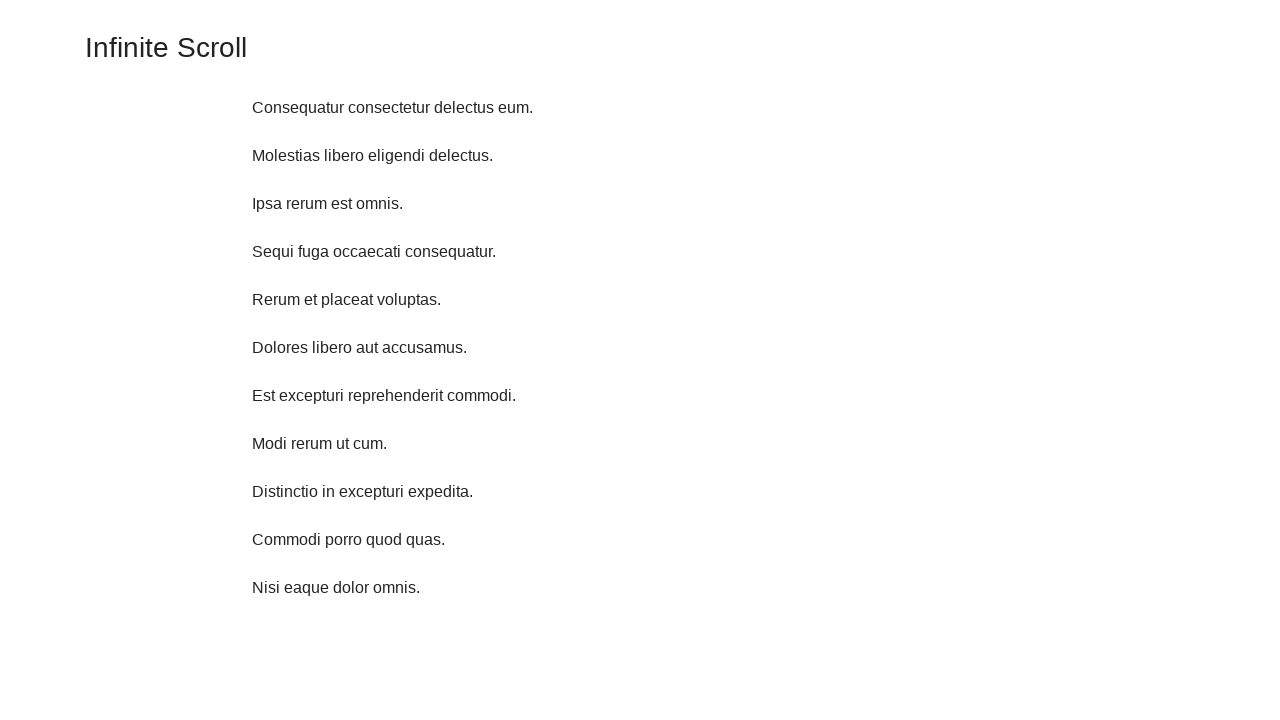

Scrolled down 750 pixels (iteration 3/10)
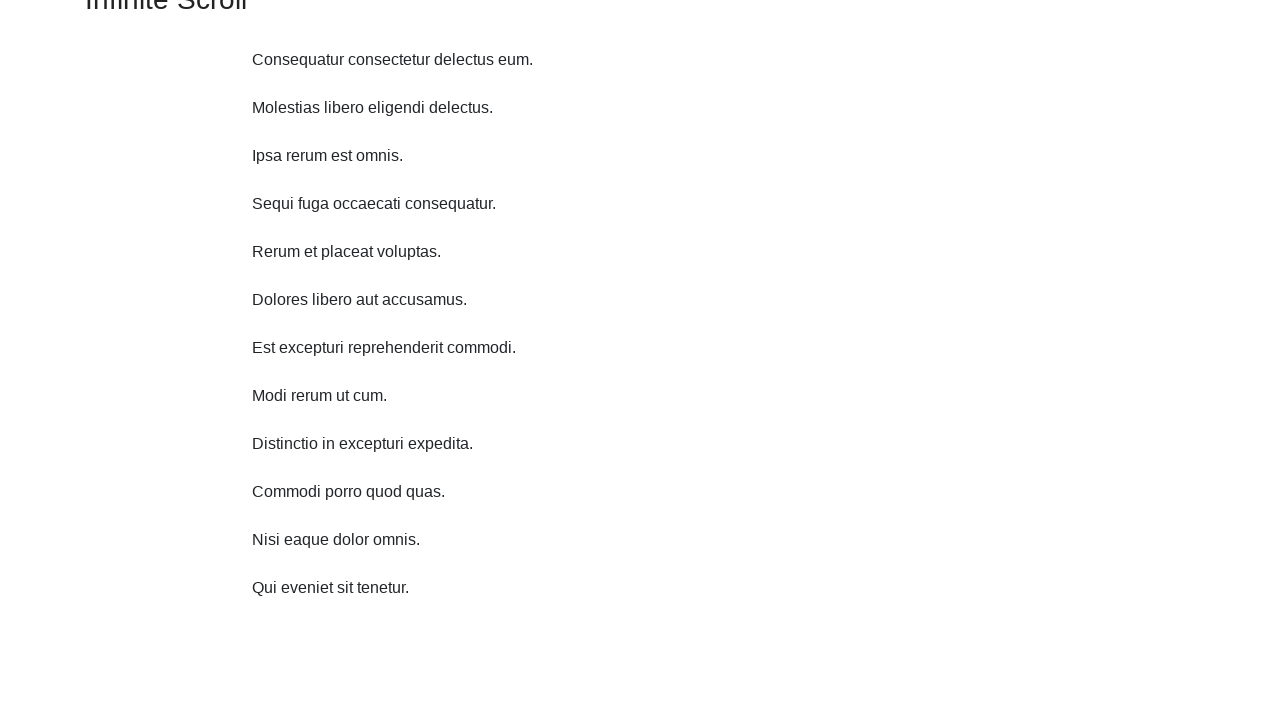

Waited 500ms for content to load after scroll down (iteration 3/10)
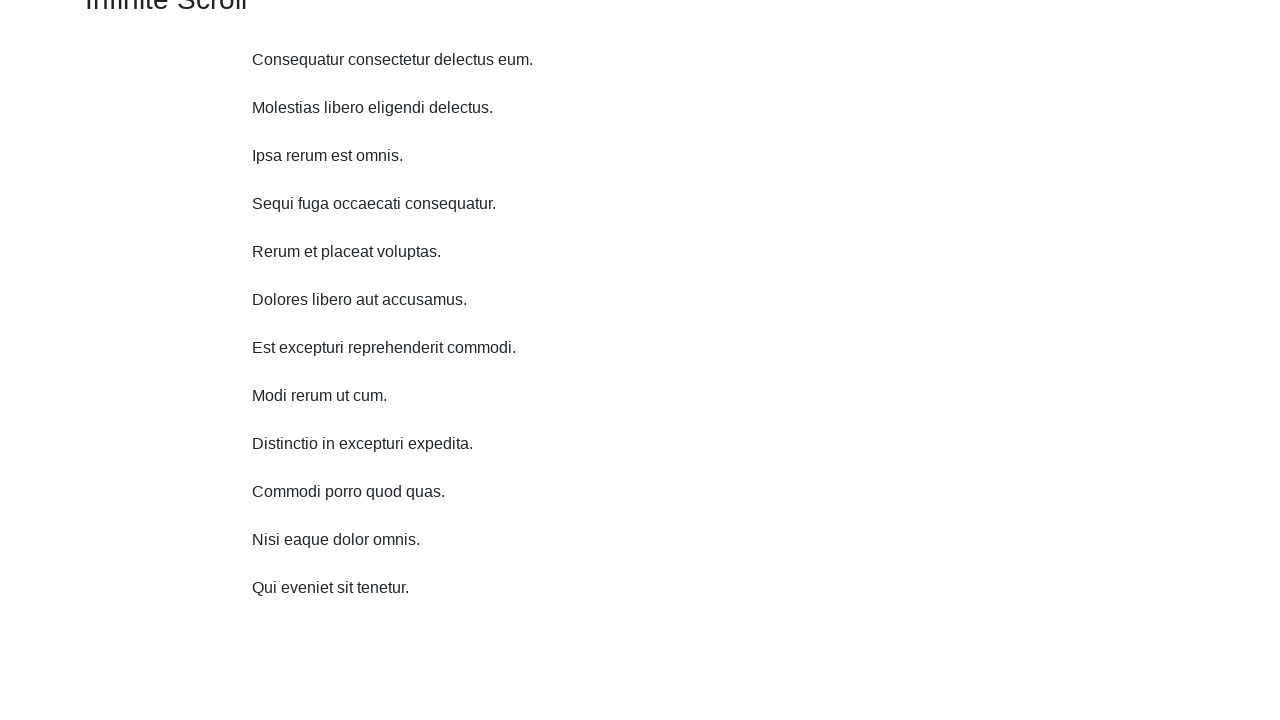

Scrolled down 750 pixels (iteration 4/10)
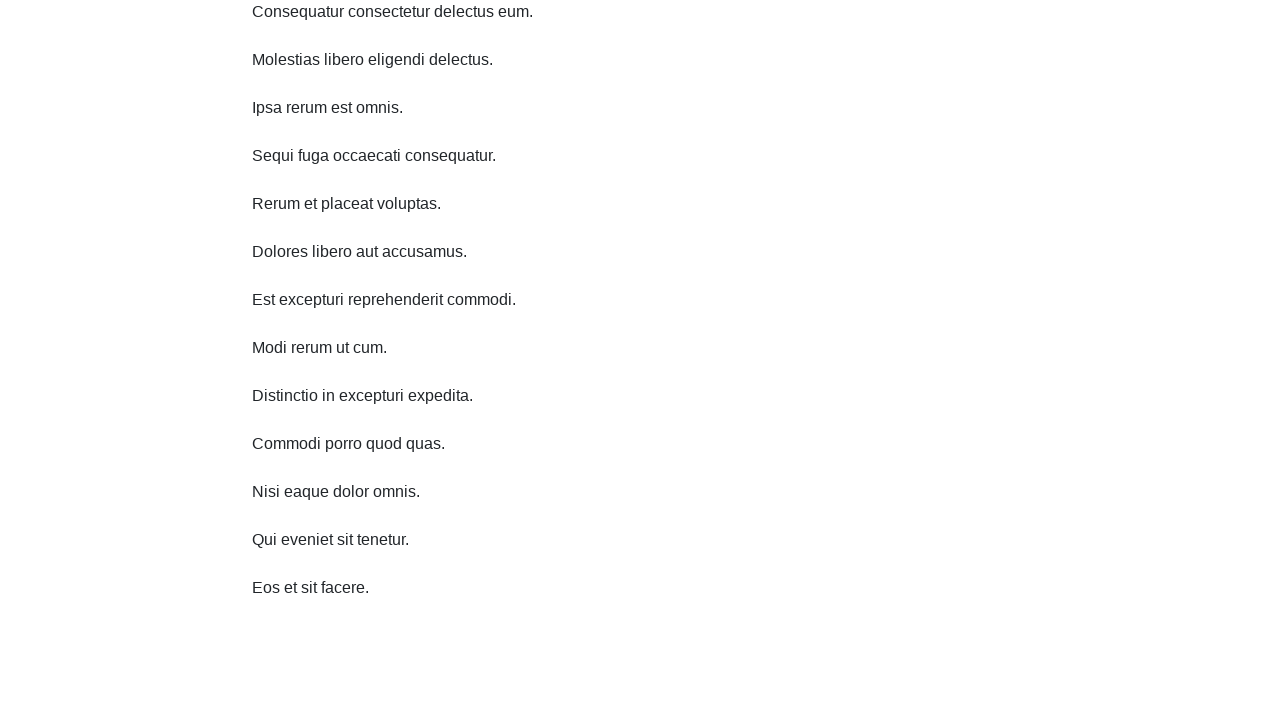

Waited 500ms for content to load after scroll down (iteration 4/10)
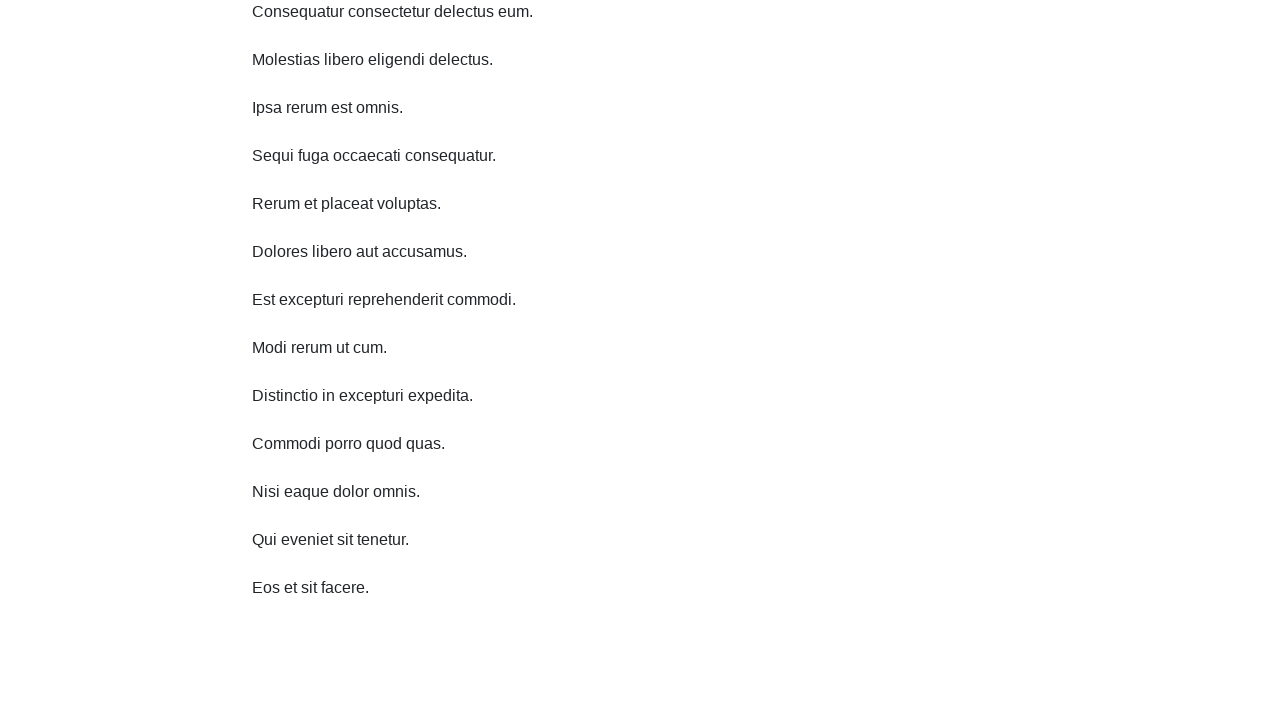

Scrolled down 750 pixels (iteration 5/10)
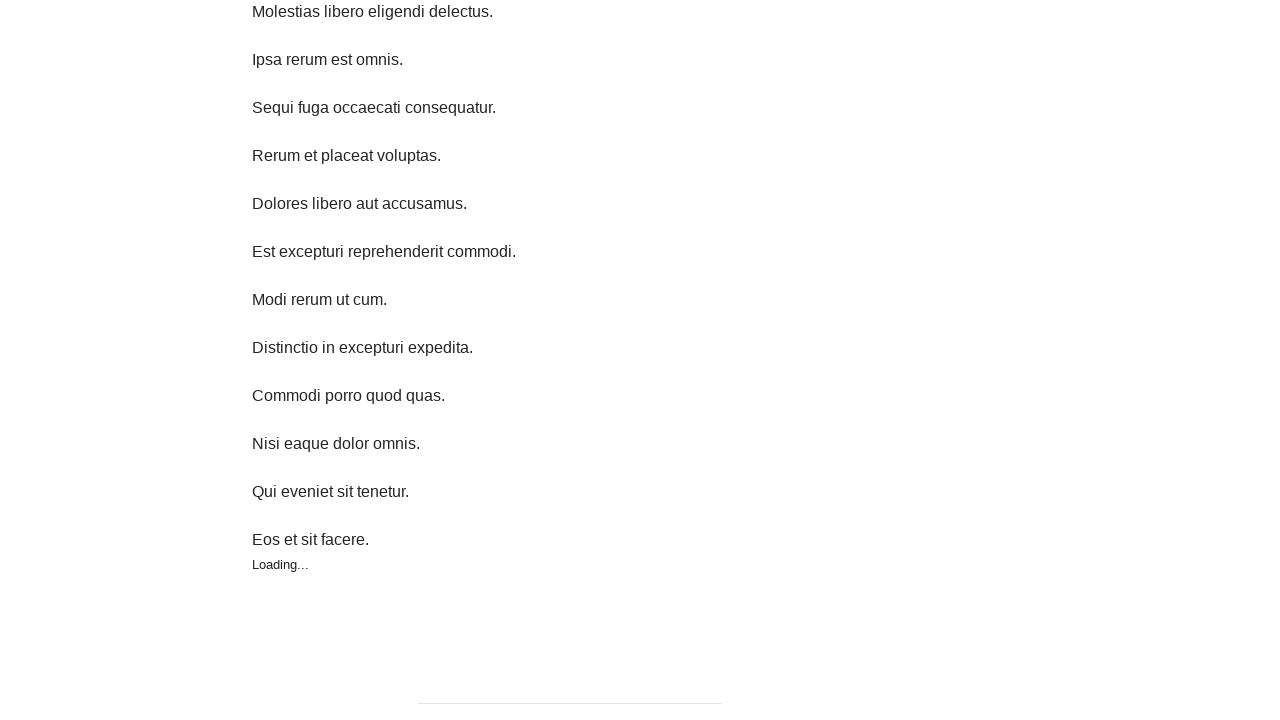

Waited 500ms for content to load after scroll down (iteration 5/10)
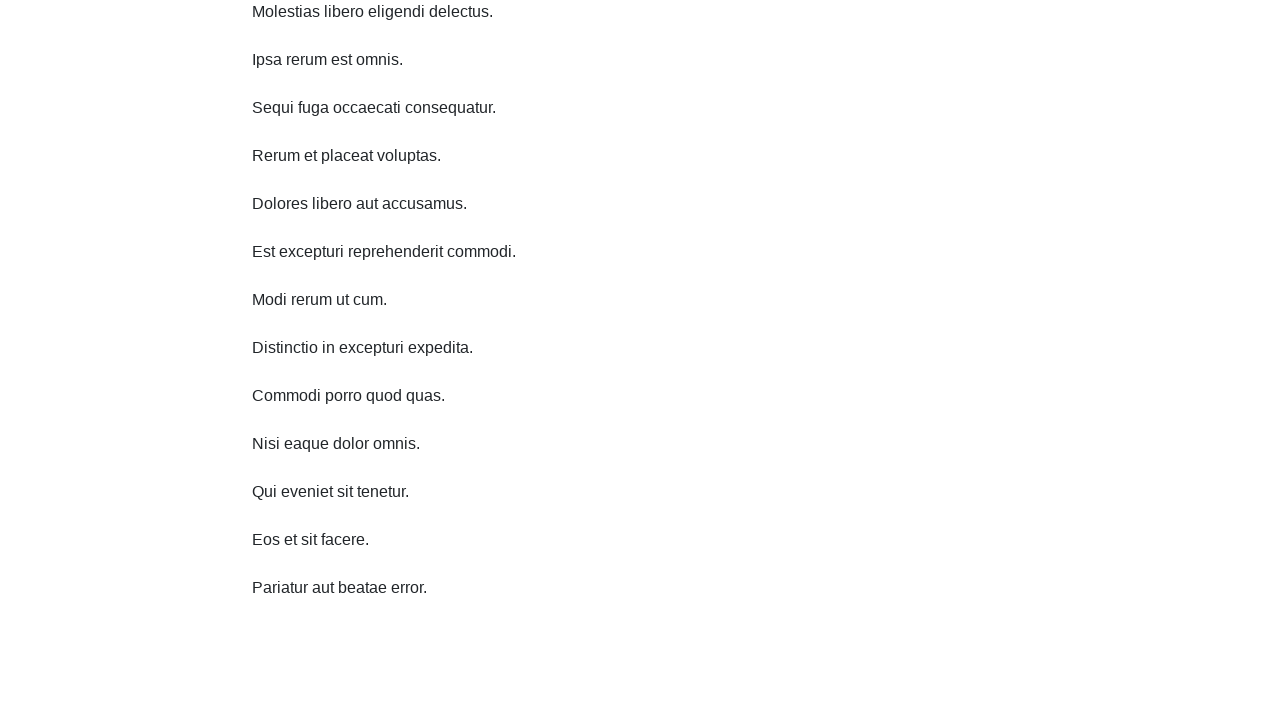

Scrolled down 750 pixels (iteration 6/10)
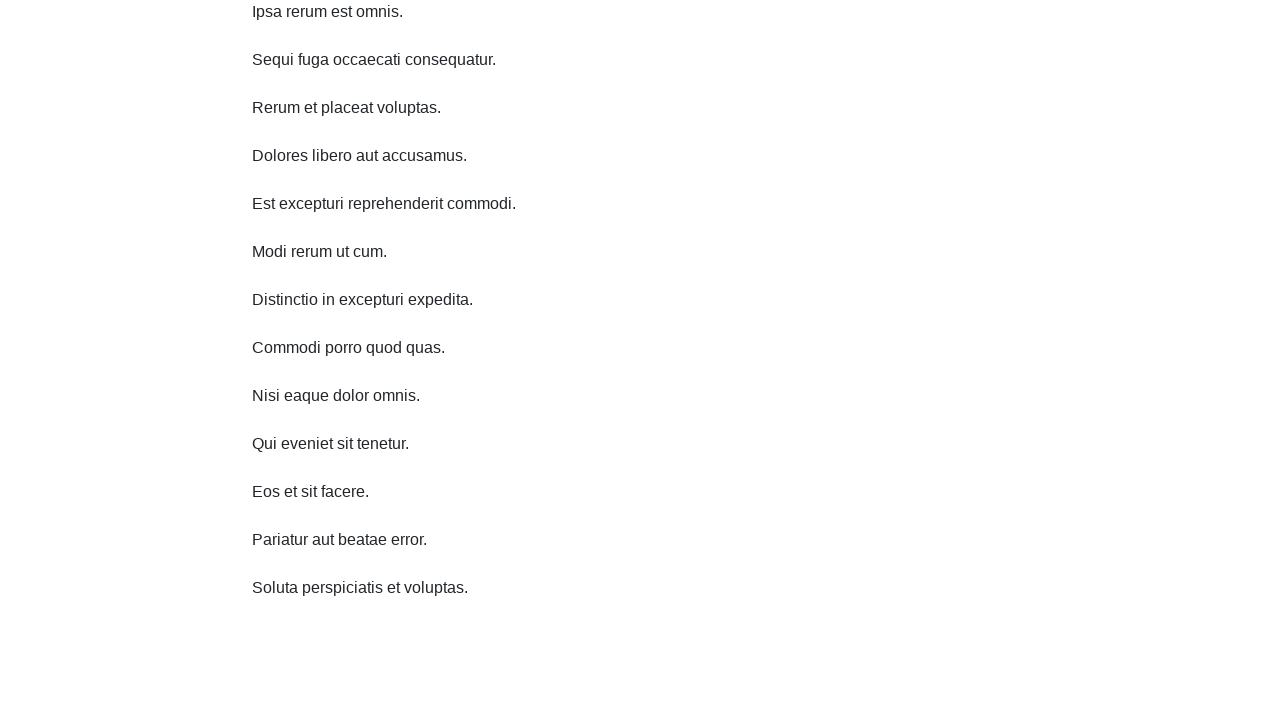

Waited 500ms for content to load after scroll down (iteration 6/10)
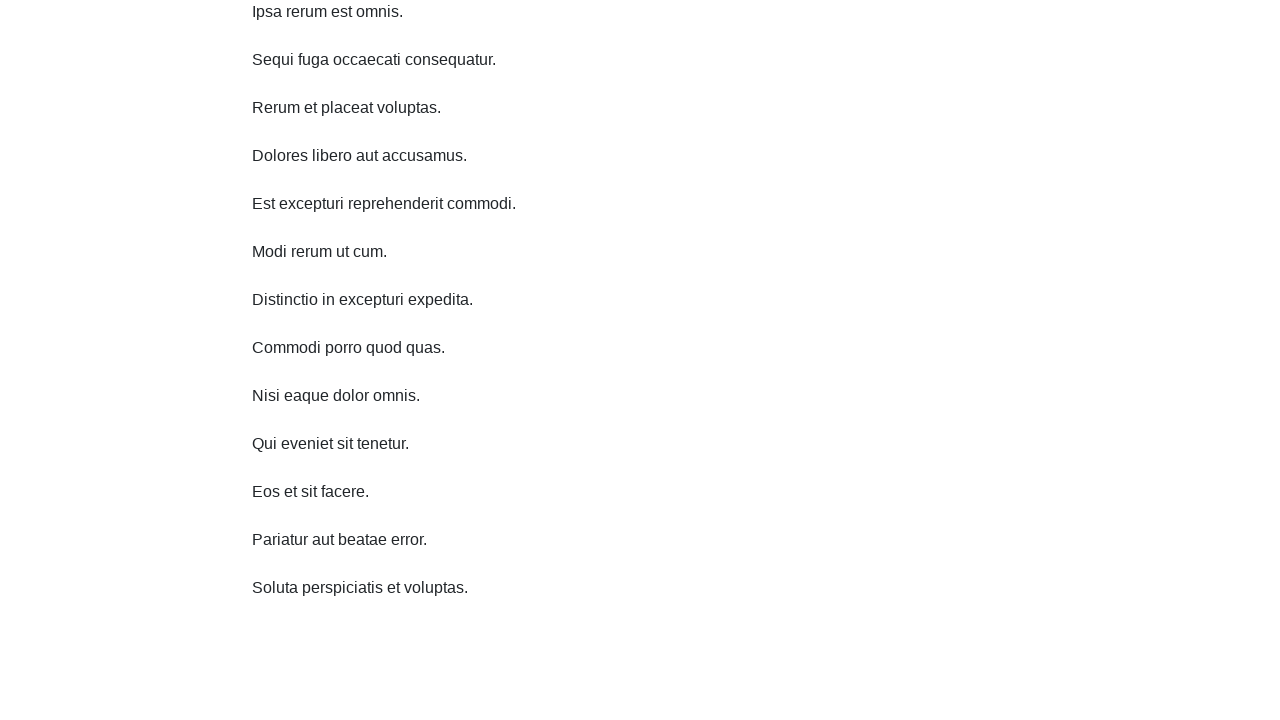

Scrolled down 750 pixels (iteration 7/10)
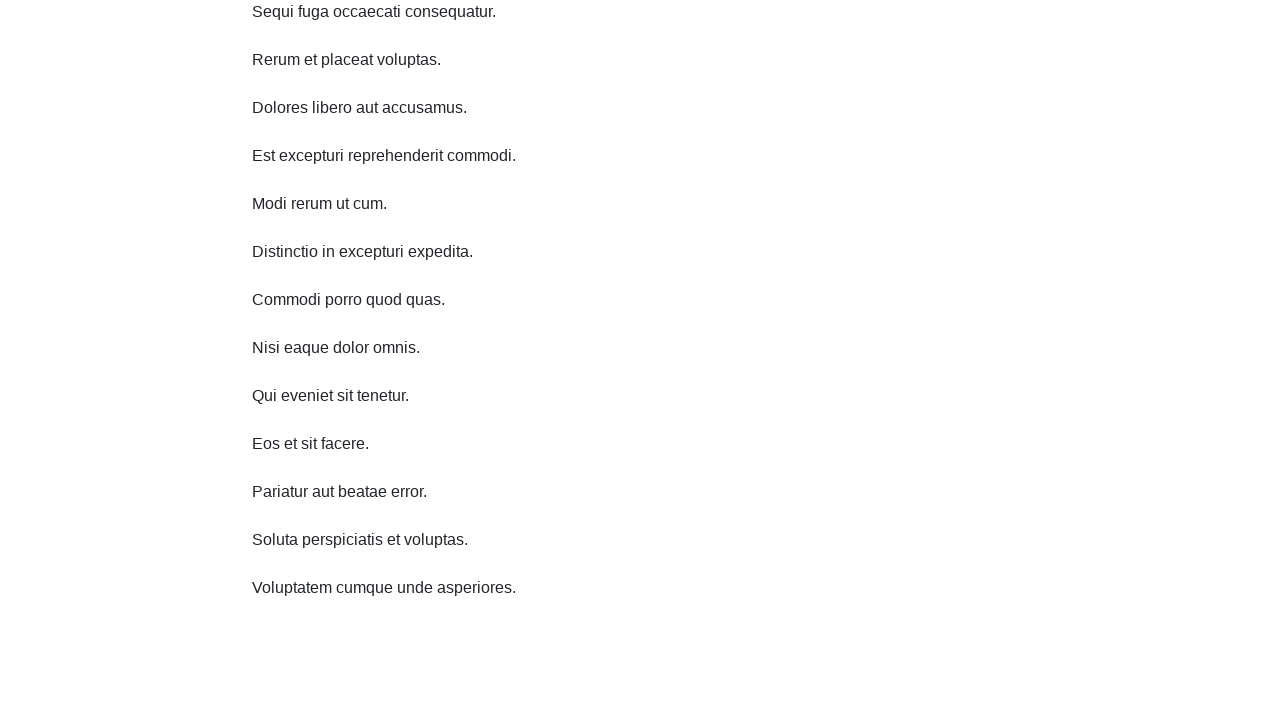

Waited 500ms for content to load after scroll down (iteration 7/10)
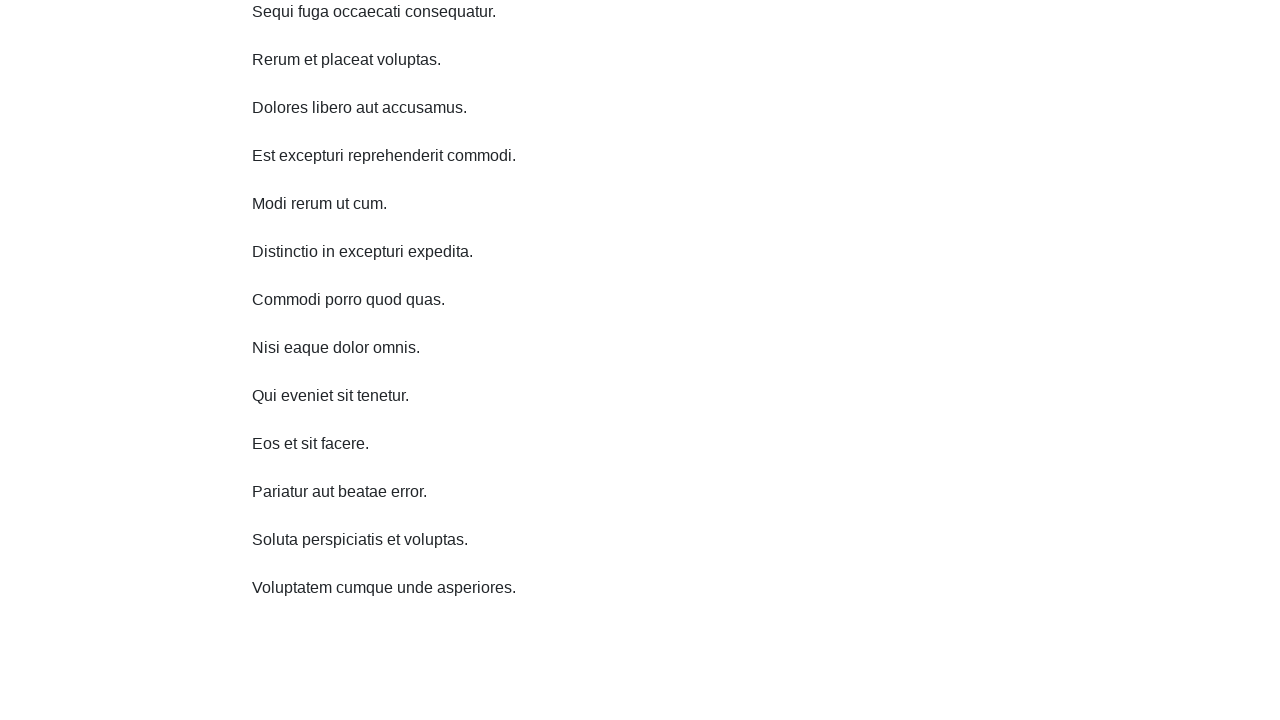

Scrolled down 750 pixels (iteration 8/10)
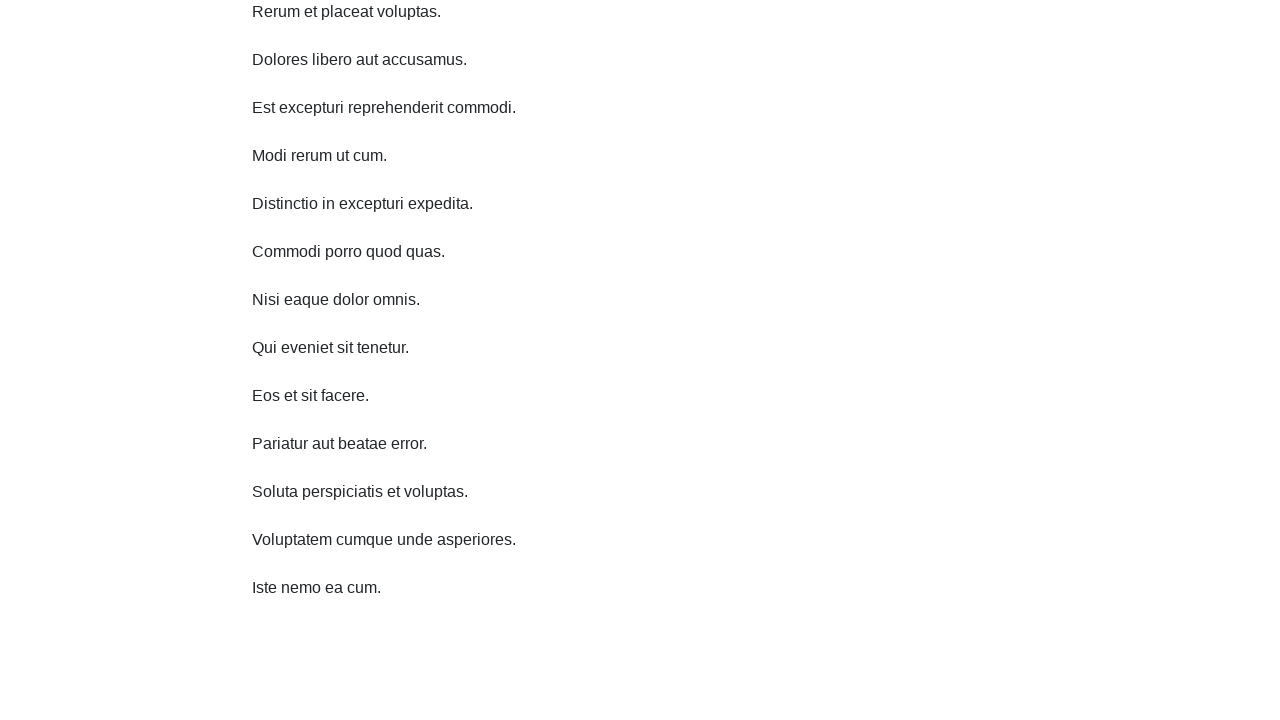

Waited 500ms for content to load after scroll down (iteration 8/10)
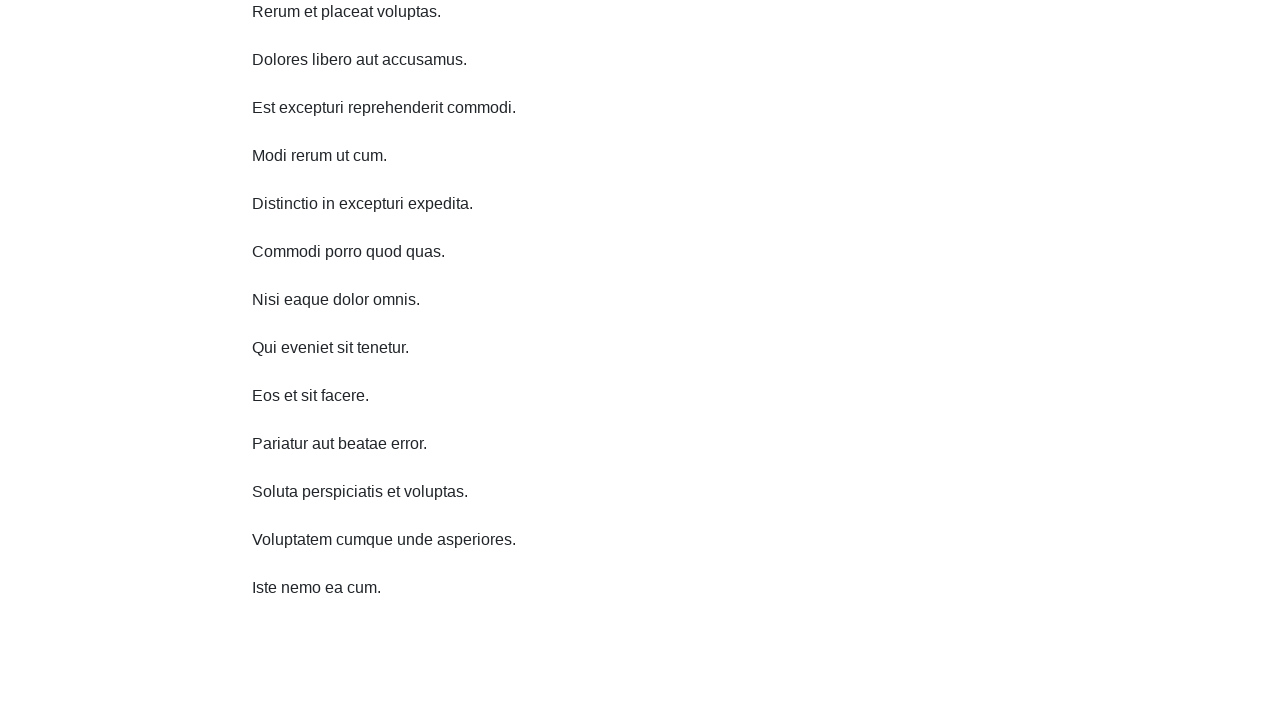

Scrolled down 750 pixels (iteration 9/10)
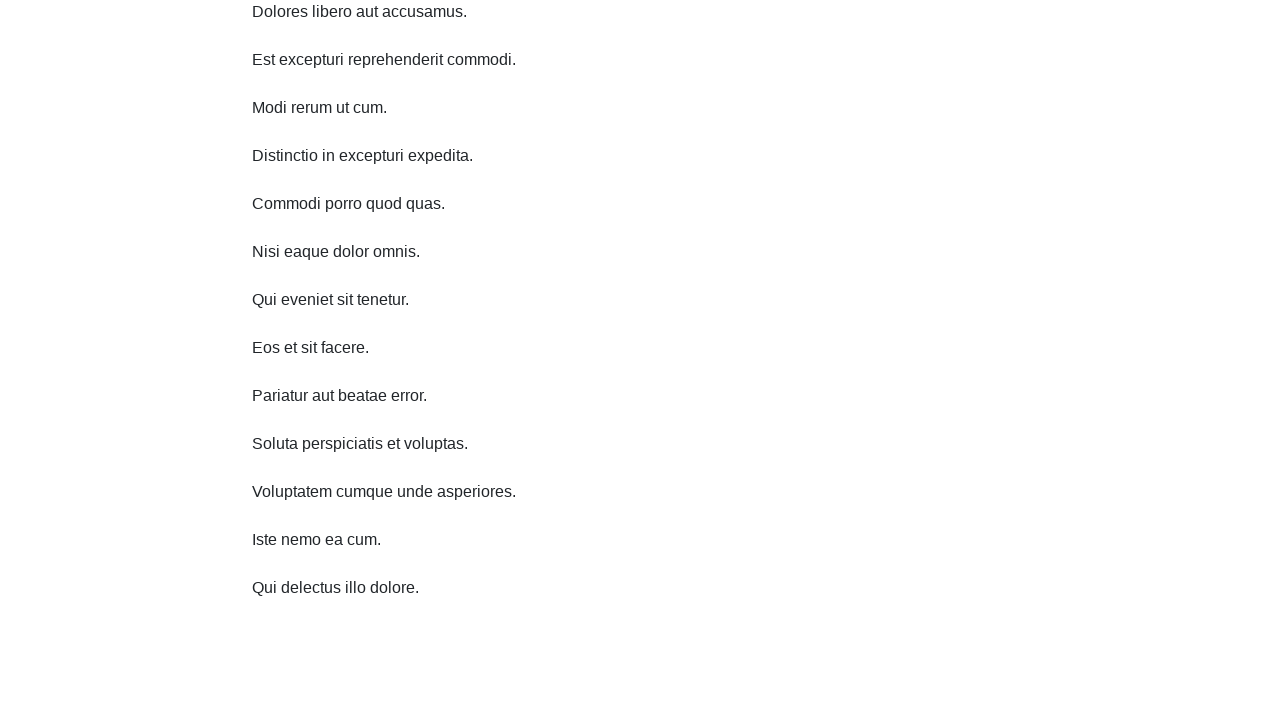

Waited 500ms for content to load after scroll down (iteration 9/10)
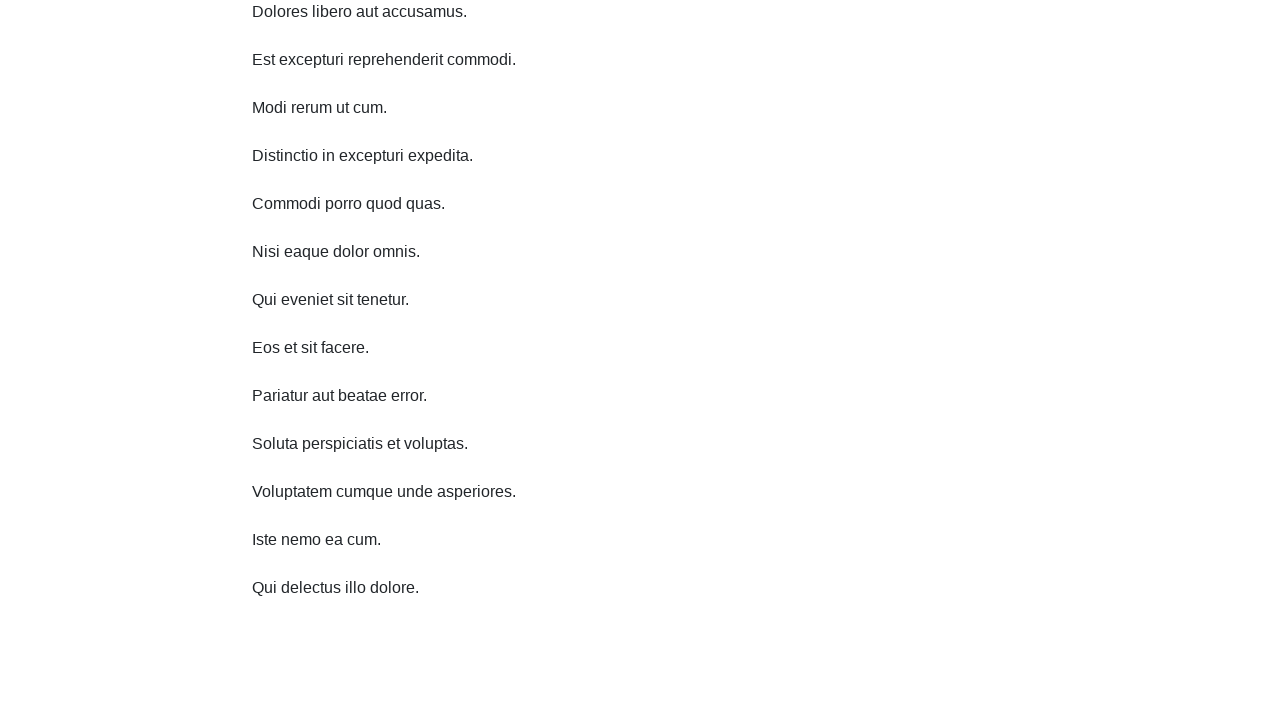

Scrolled down 750 pixels (iteration 10/10)
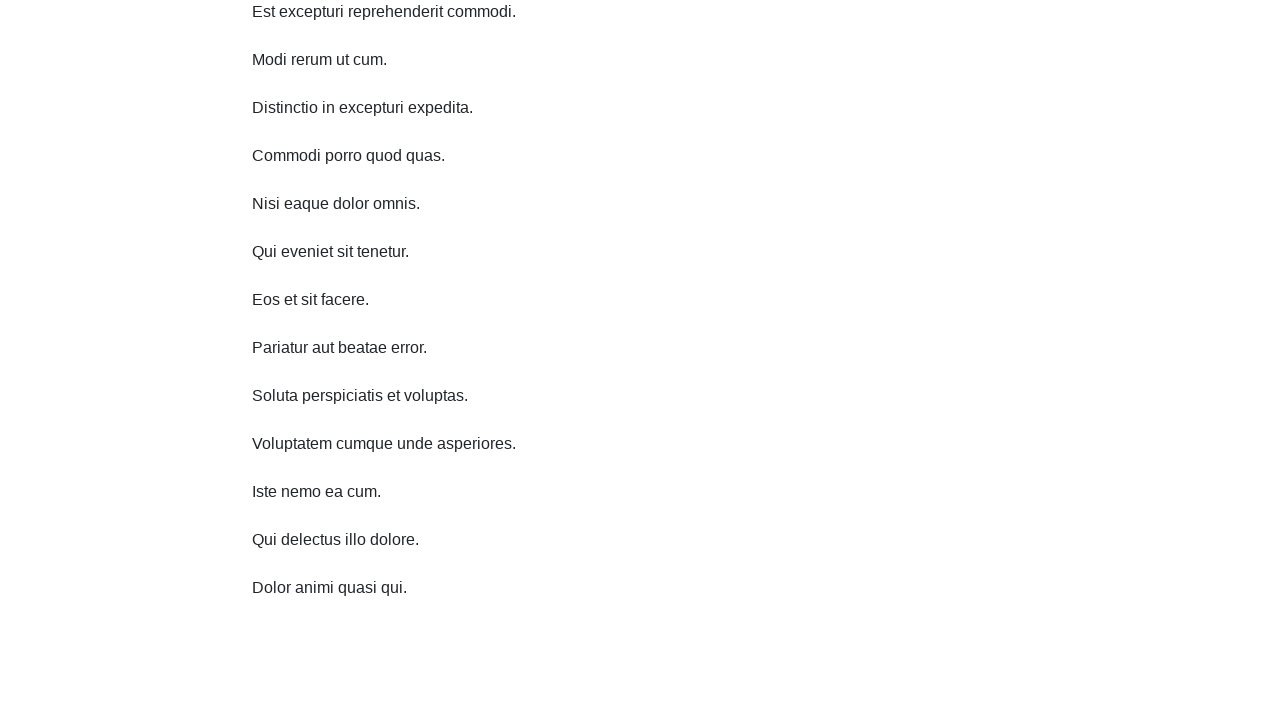

Waited 500ms for content to load after scroll down (iteration 10/10)
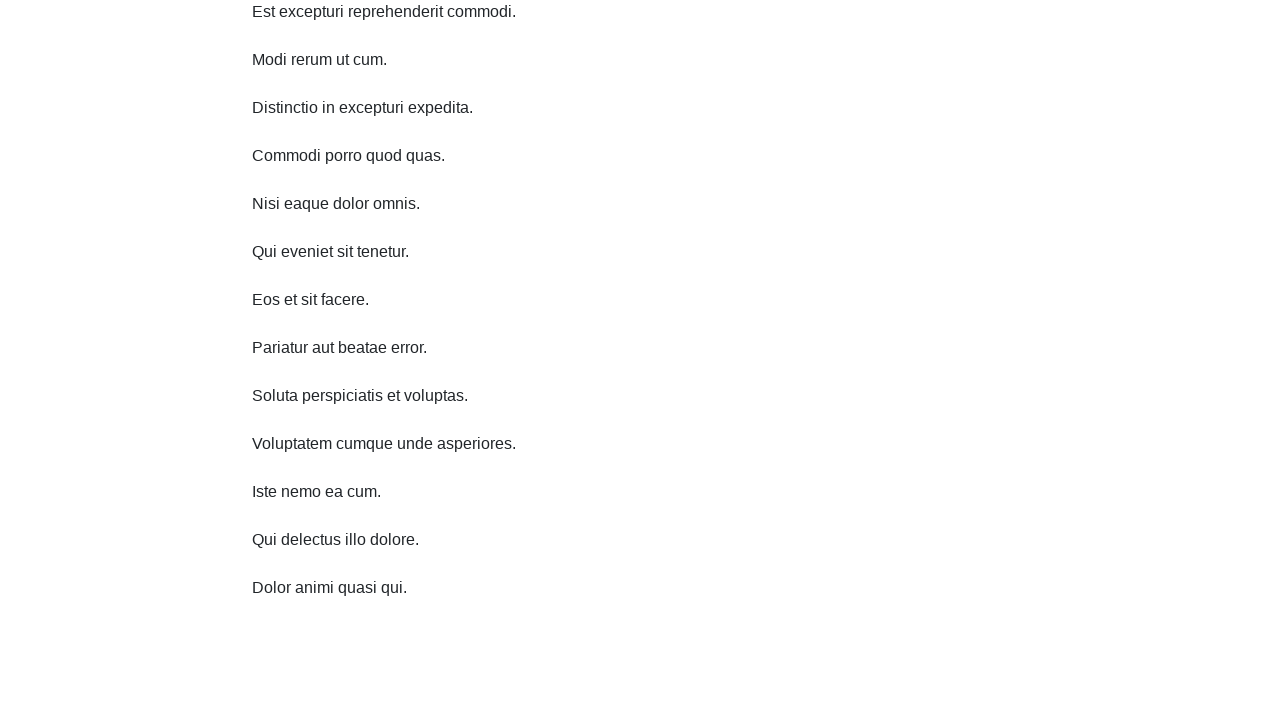

Scrolled up 750 pixels (iteration 1/10)
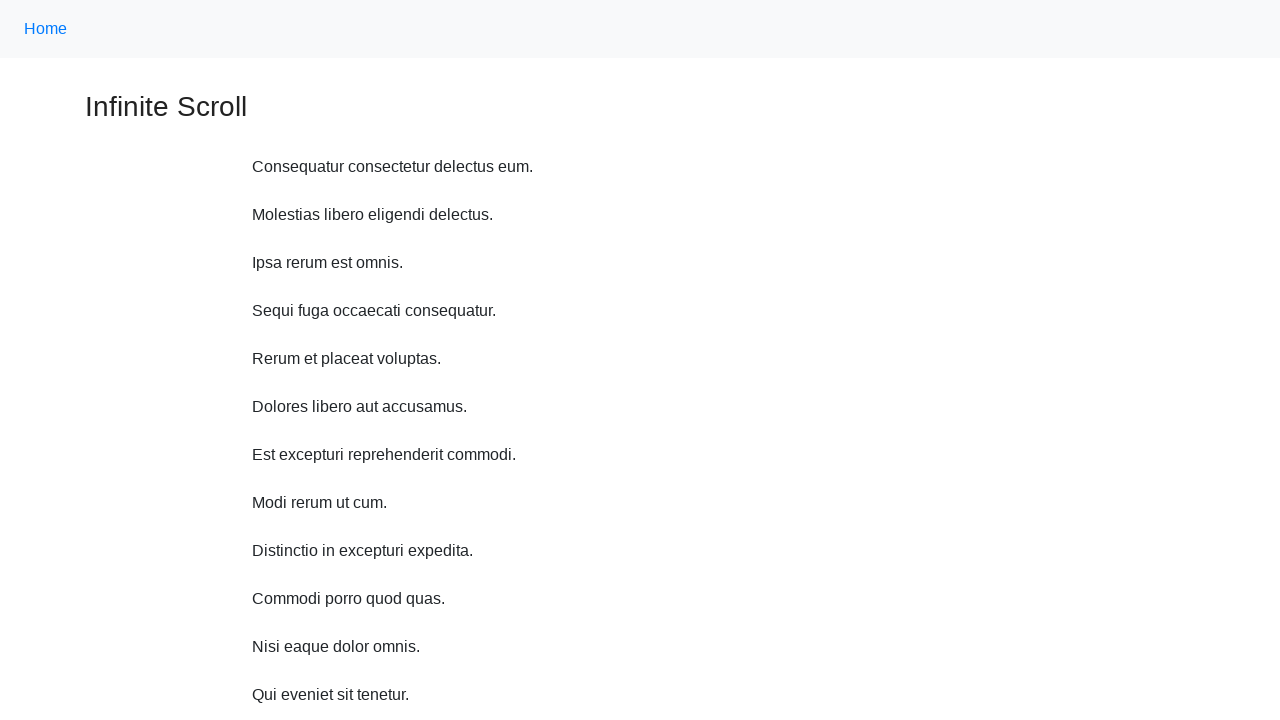

Waited 500ms between scroll up iterations (iteration 1/10)
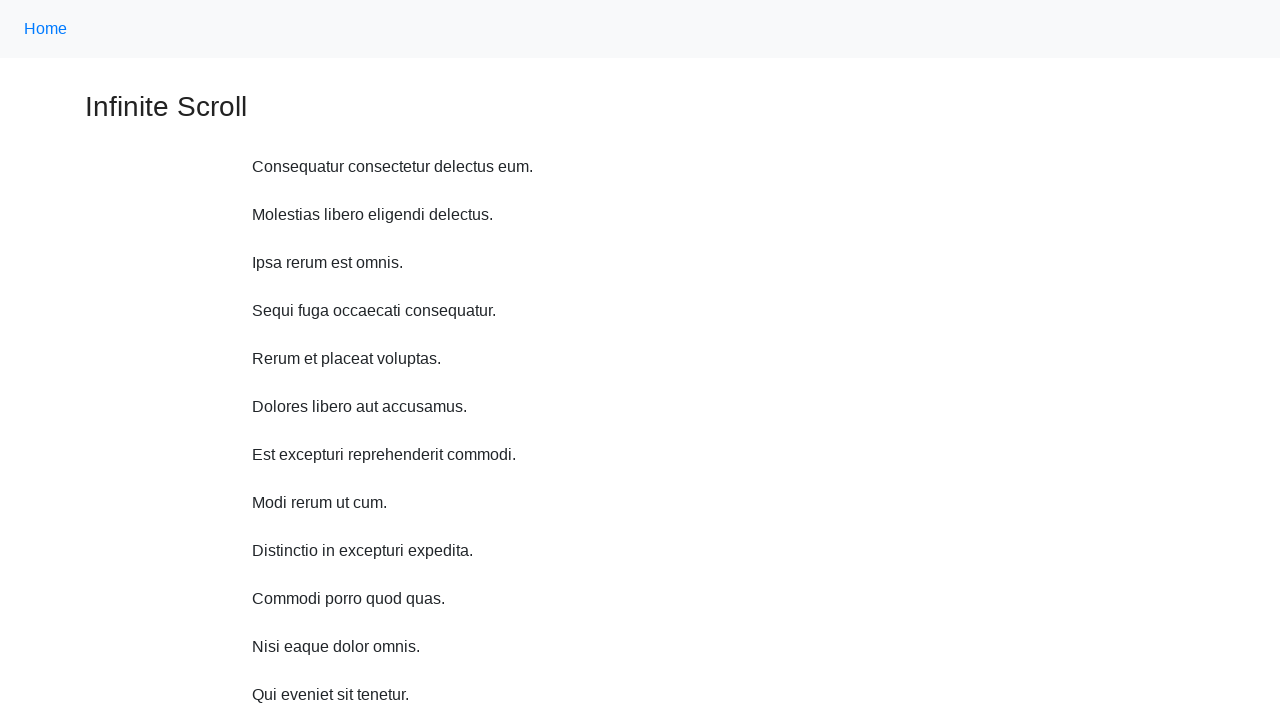

Scrolled up 750 pixels (iteration 2/10)
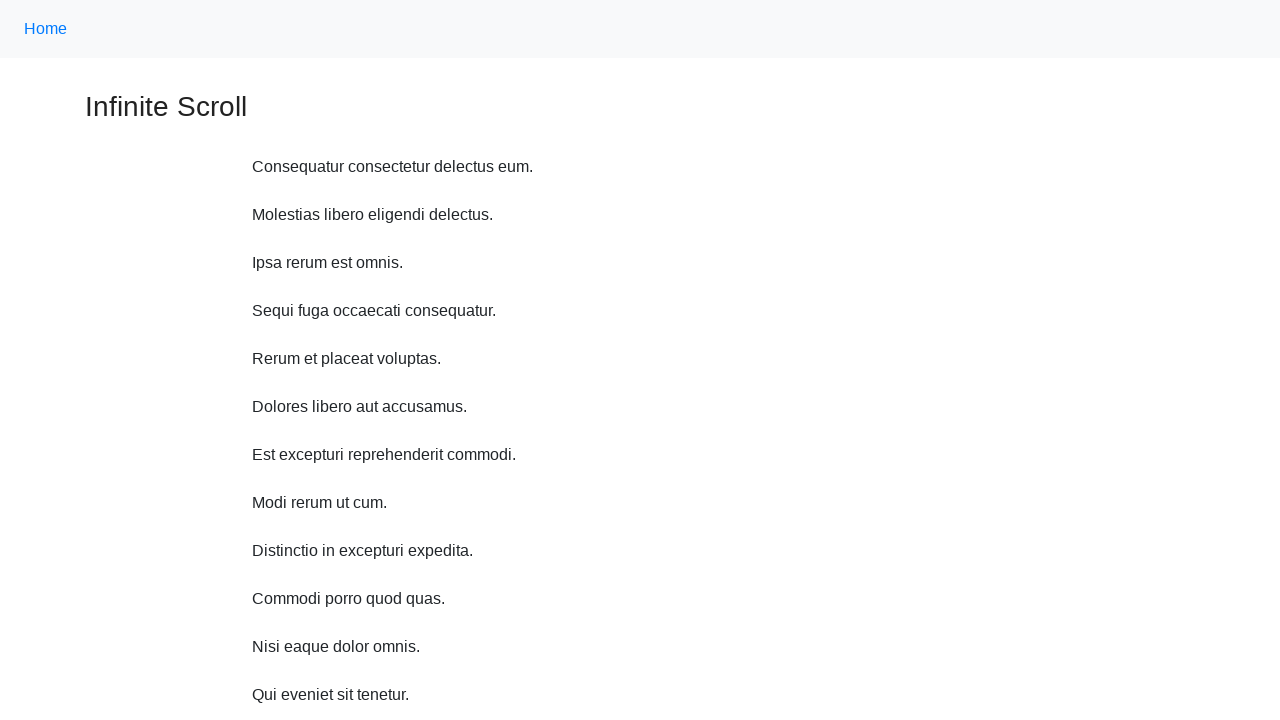

Waited 500ms between scroll up iterations (iteration 2/10)
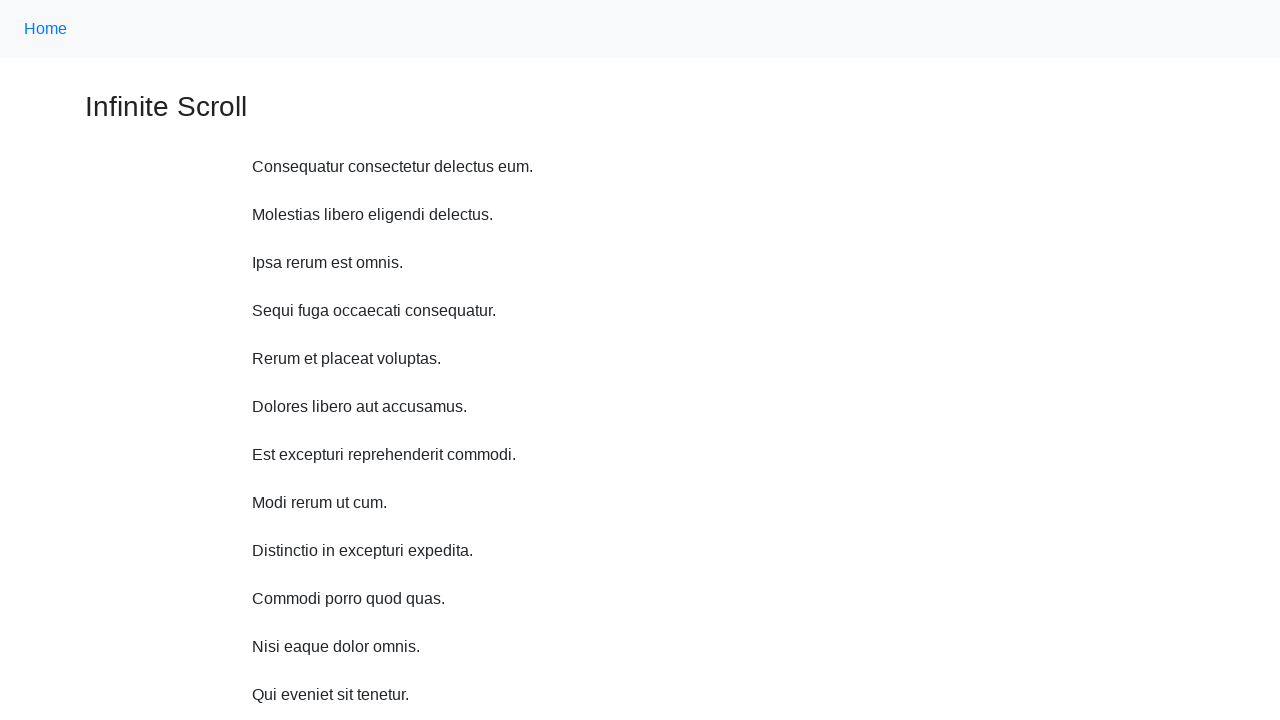

Scrolled up 750 pixels (iteration 3/10)
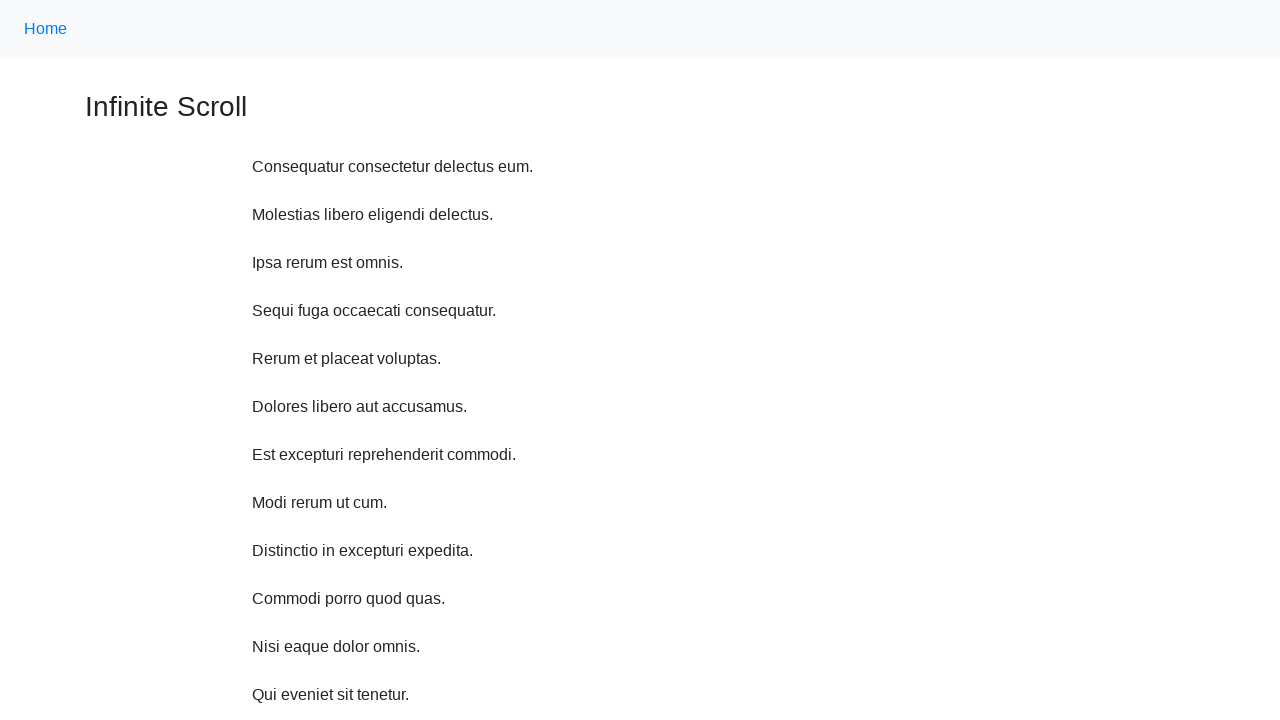

Waited 500ms between scroll up iterations (iteration 3/10)
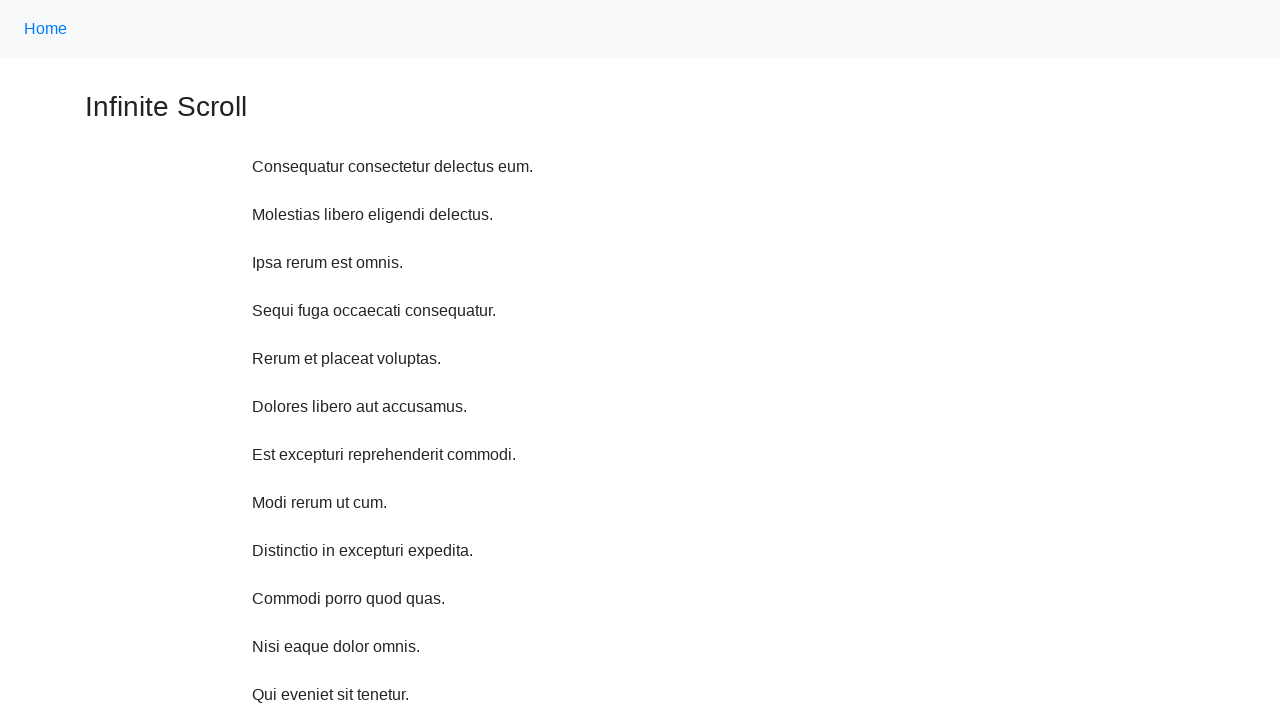

Scrolled up 750 pixels (iteration 4/10)
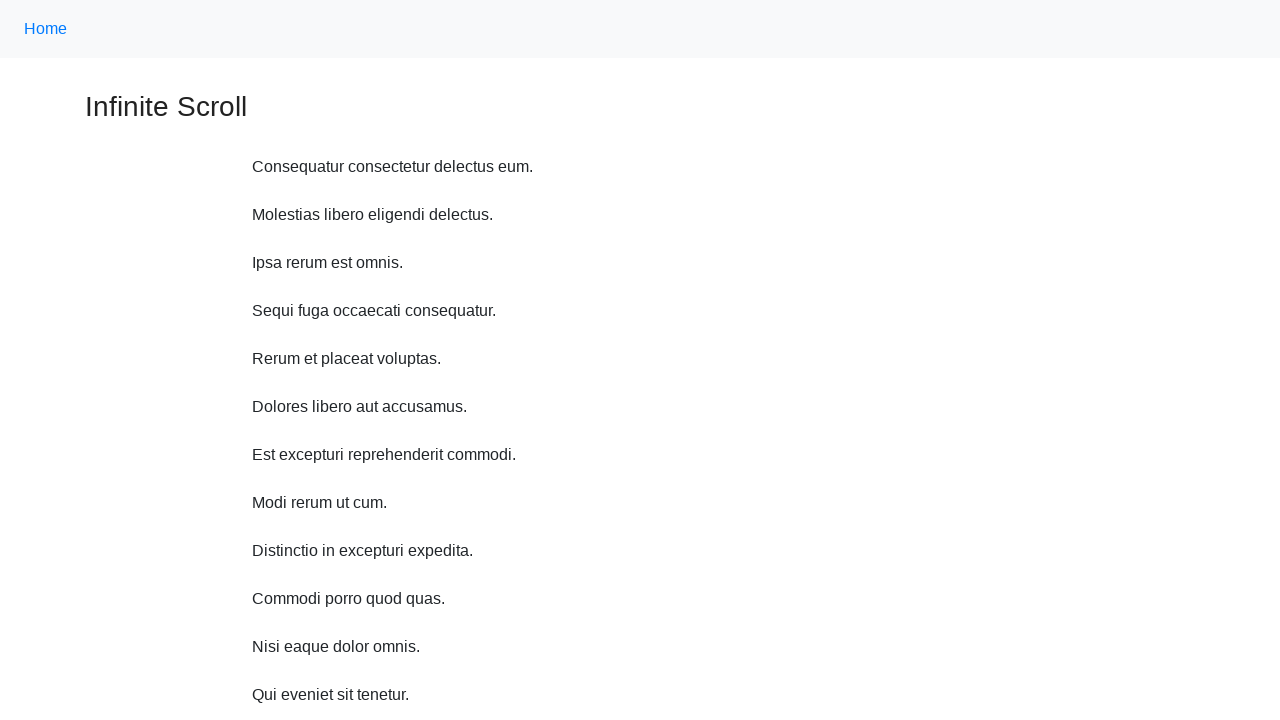

Waited 500ms between scroll up iterations (iteration 4/10)
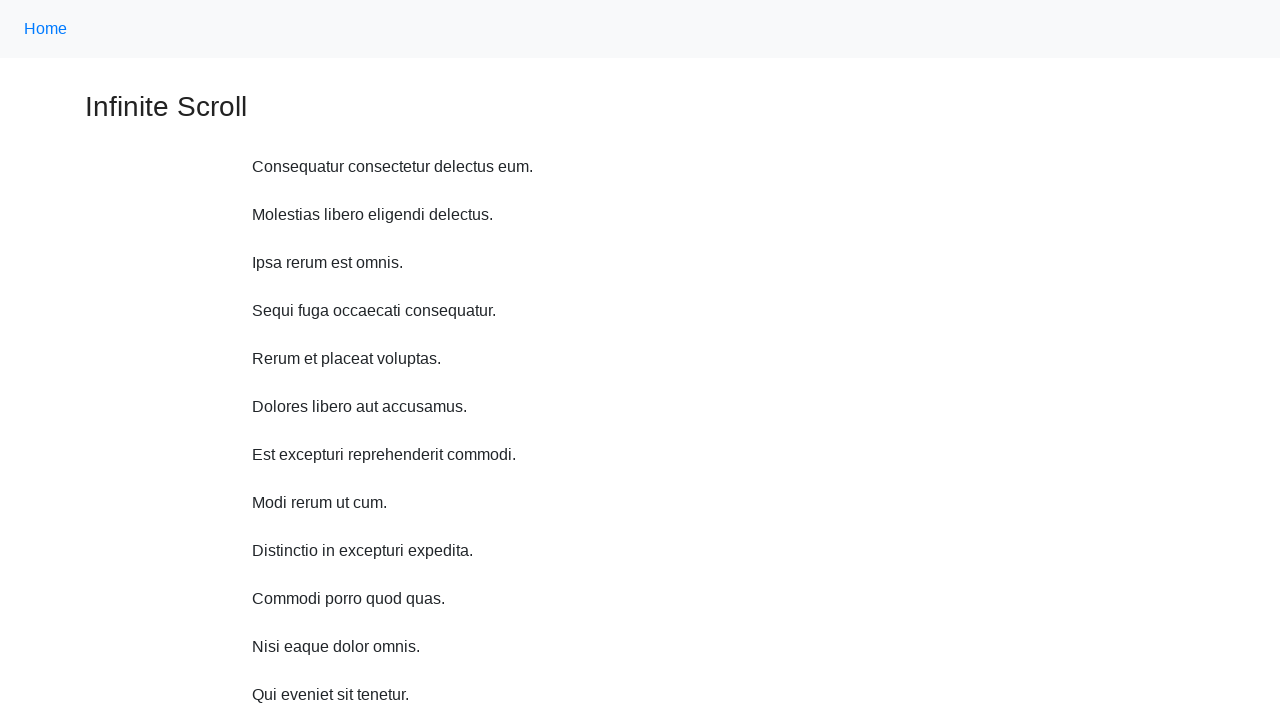

Scrolled up 750 pixels (iteration 5/10)
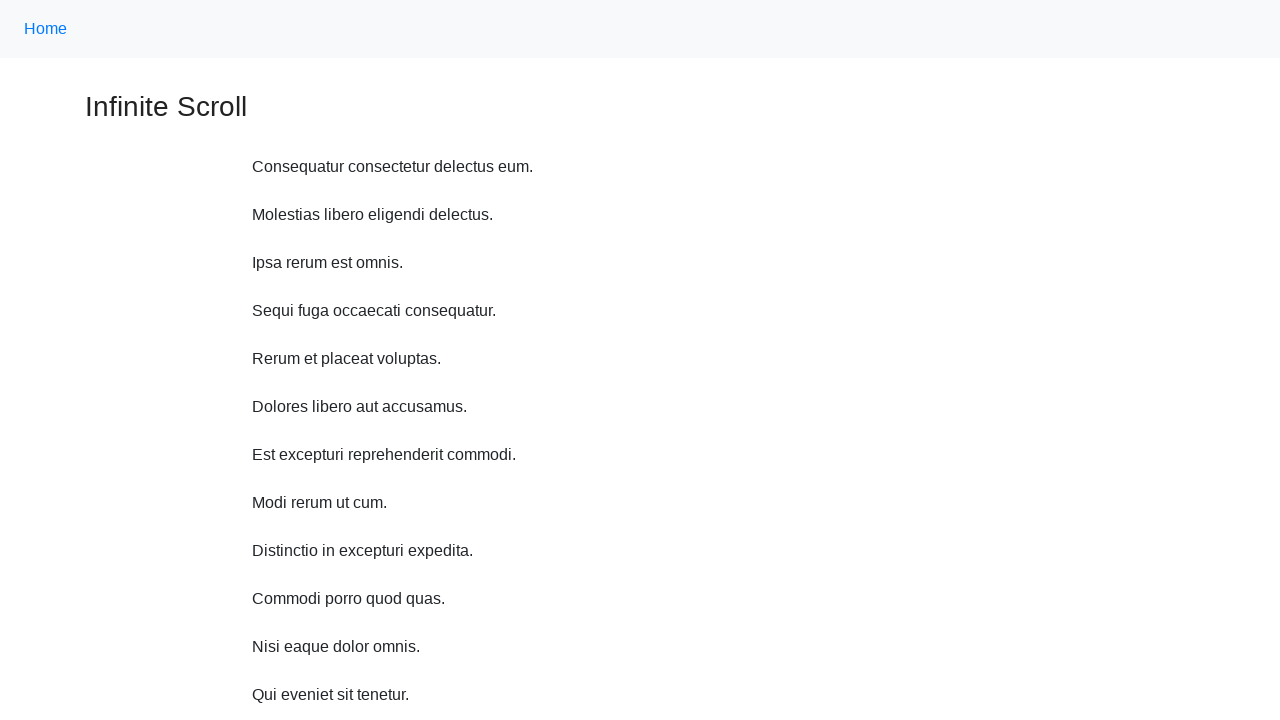

Waited 500ms between scroll up iterations (iteration 5/10)
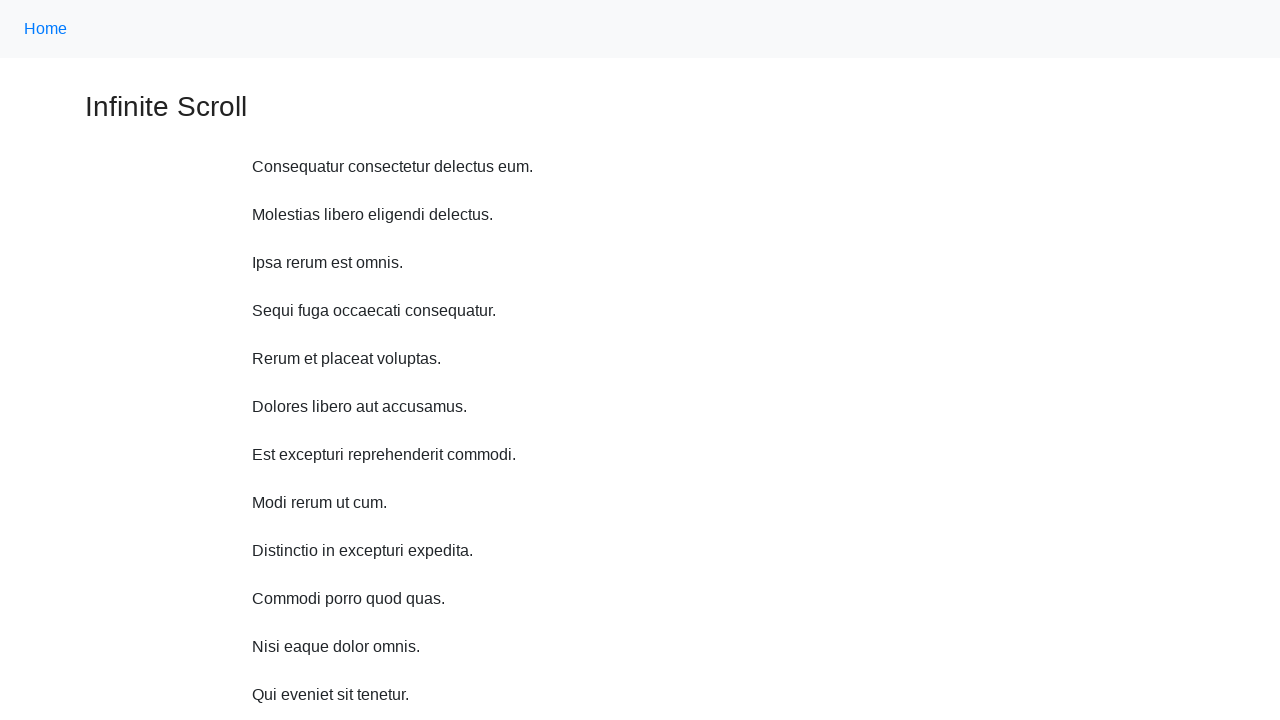

Scrolled up 750 pixels (iteration 6/10)
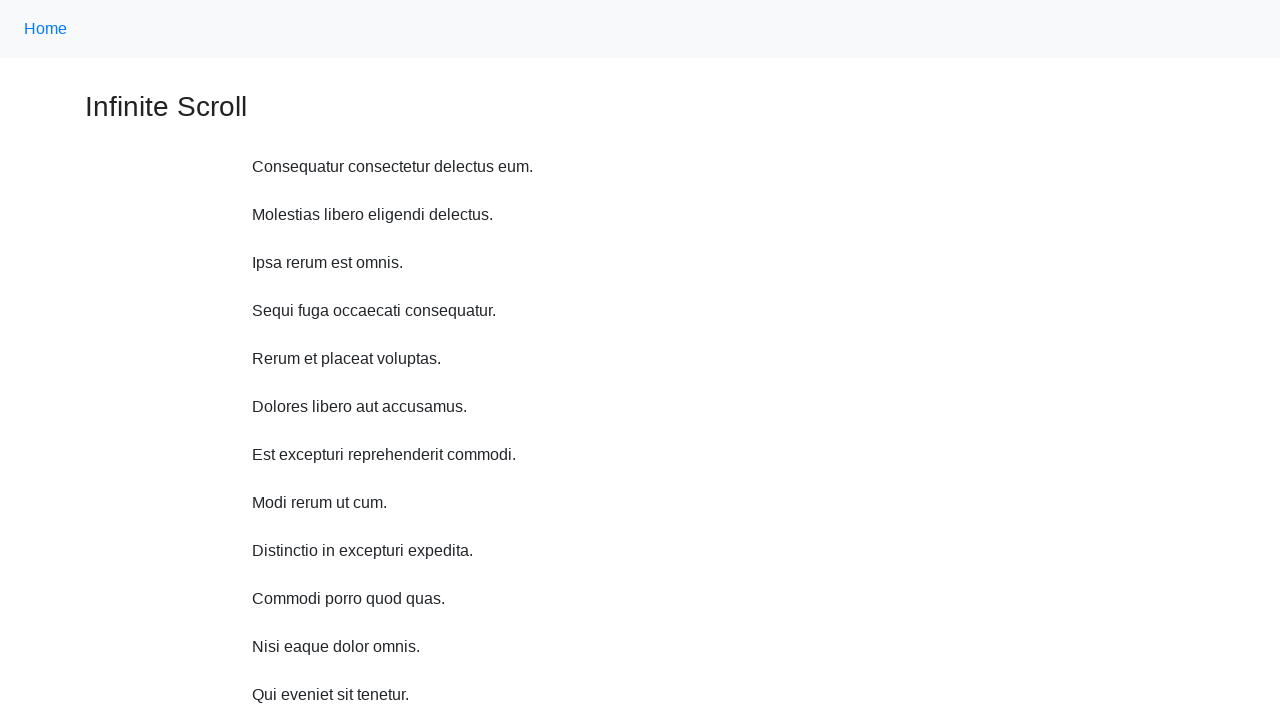

Waited 500ms between scroll up iterations (iteration 6/10)
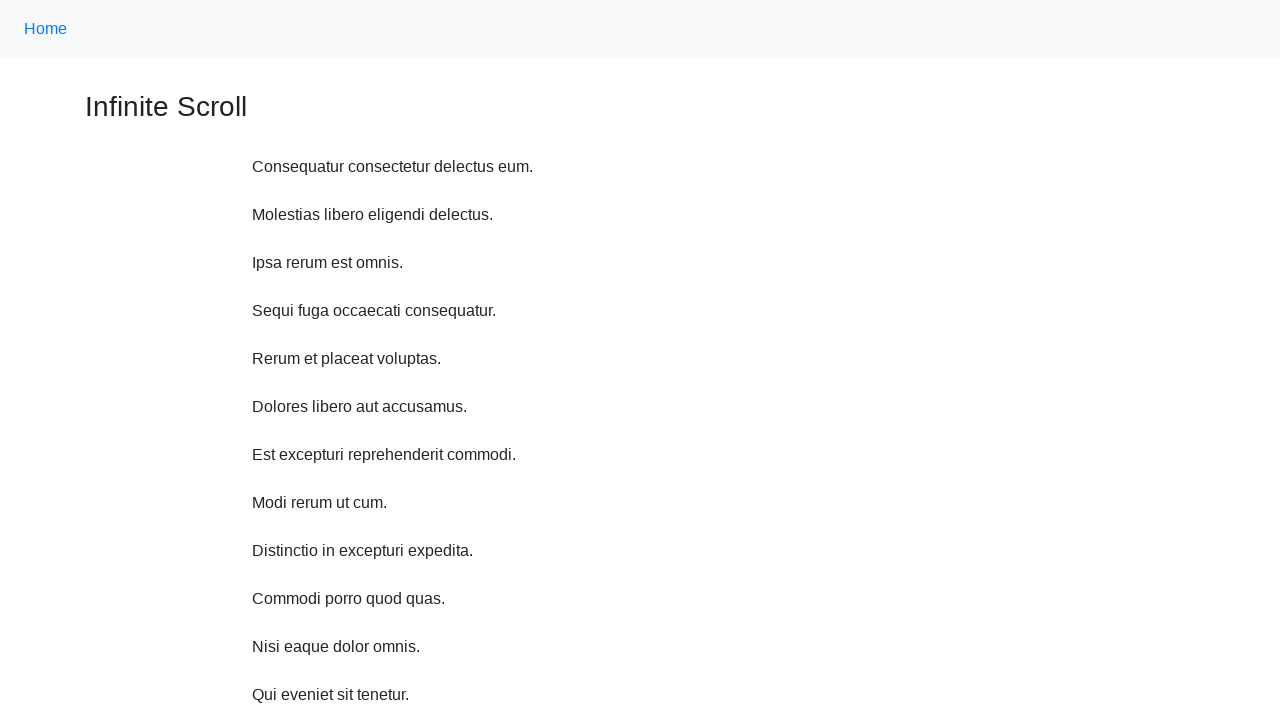

Scrolled up 750 pixels (iteration 7/10)
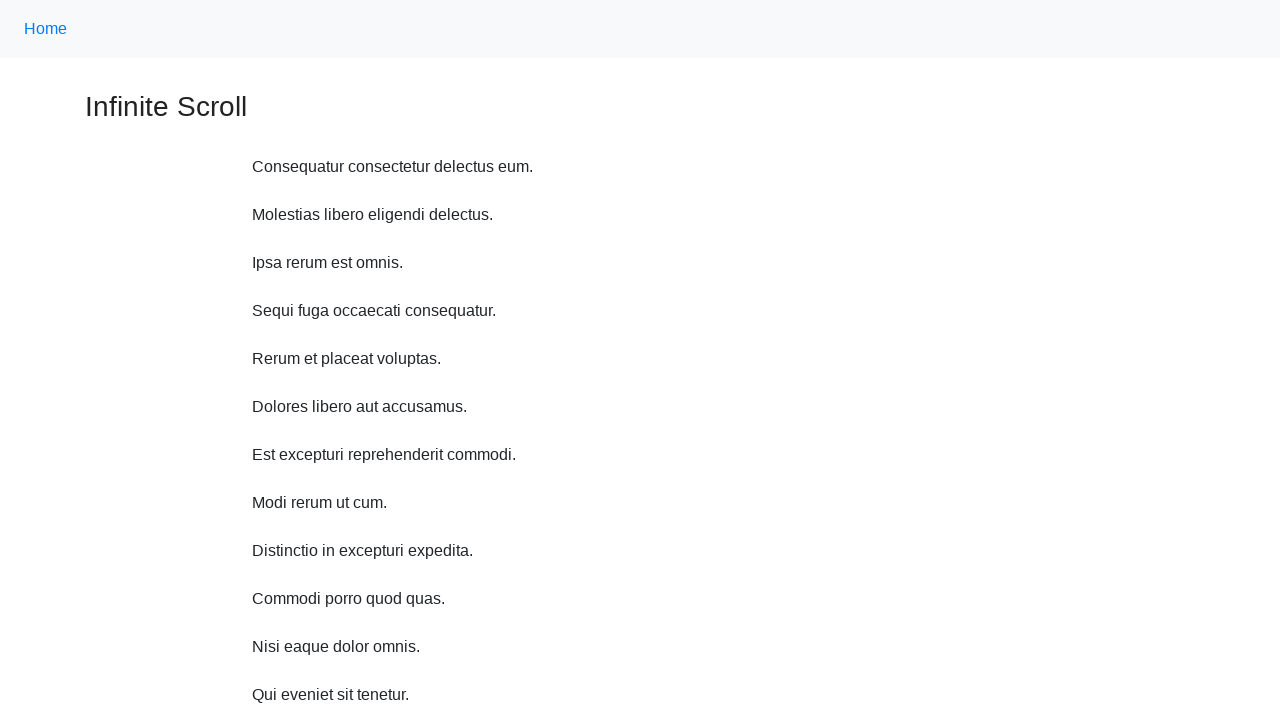

Waited 500ms between scroll up iterations (iteration 7/10)
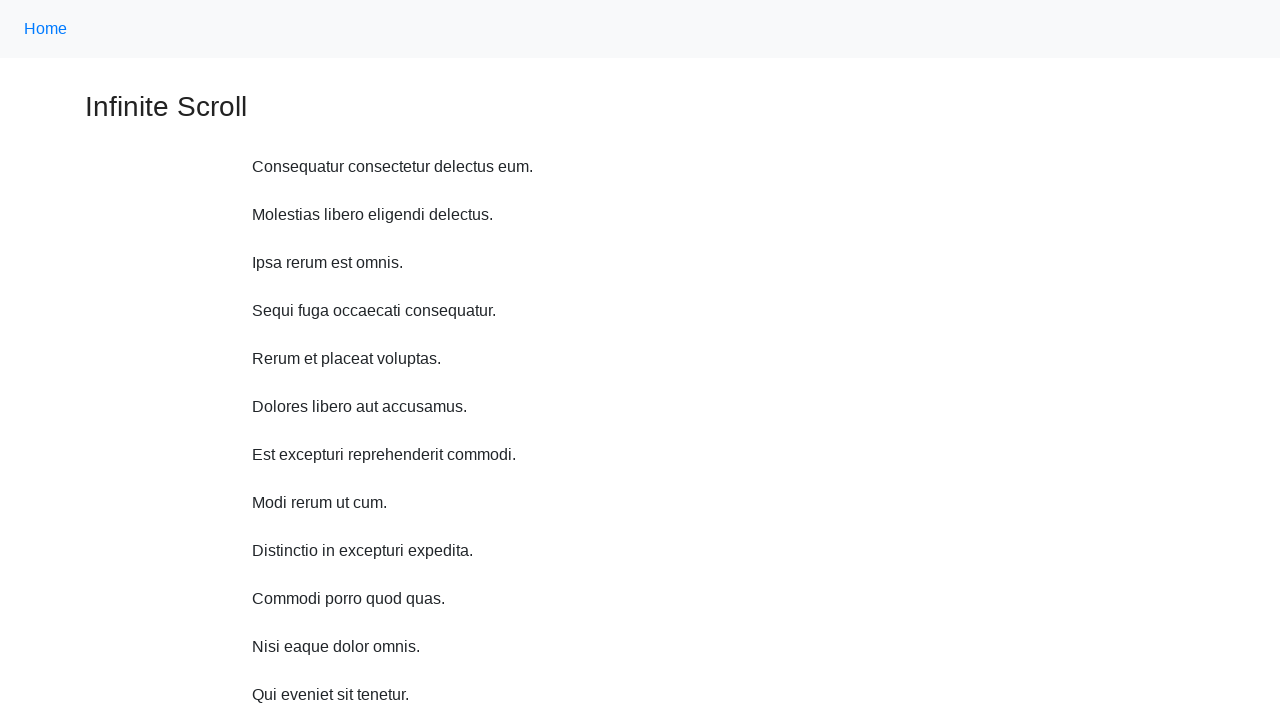

Scrolled up 750 pixels (iteration 8/10)
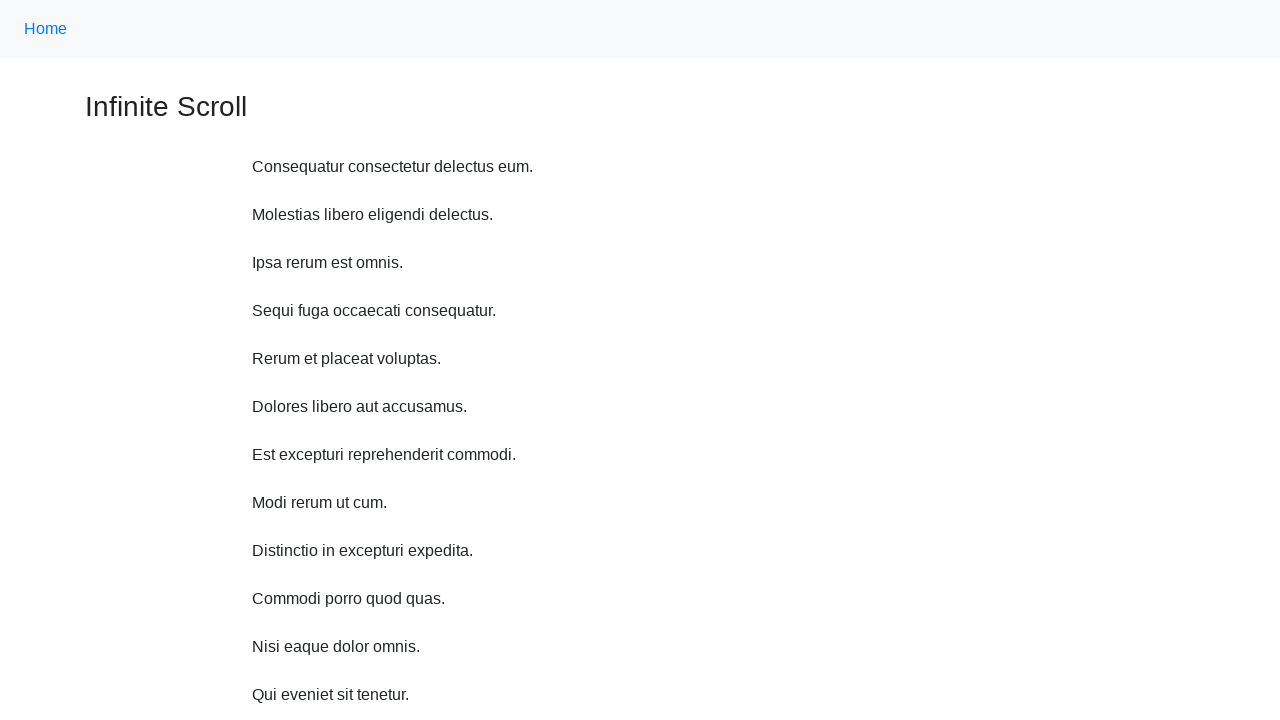

Waited 500ms between scroll up iterations (iteration 8/10)
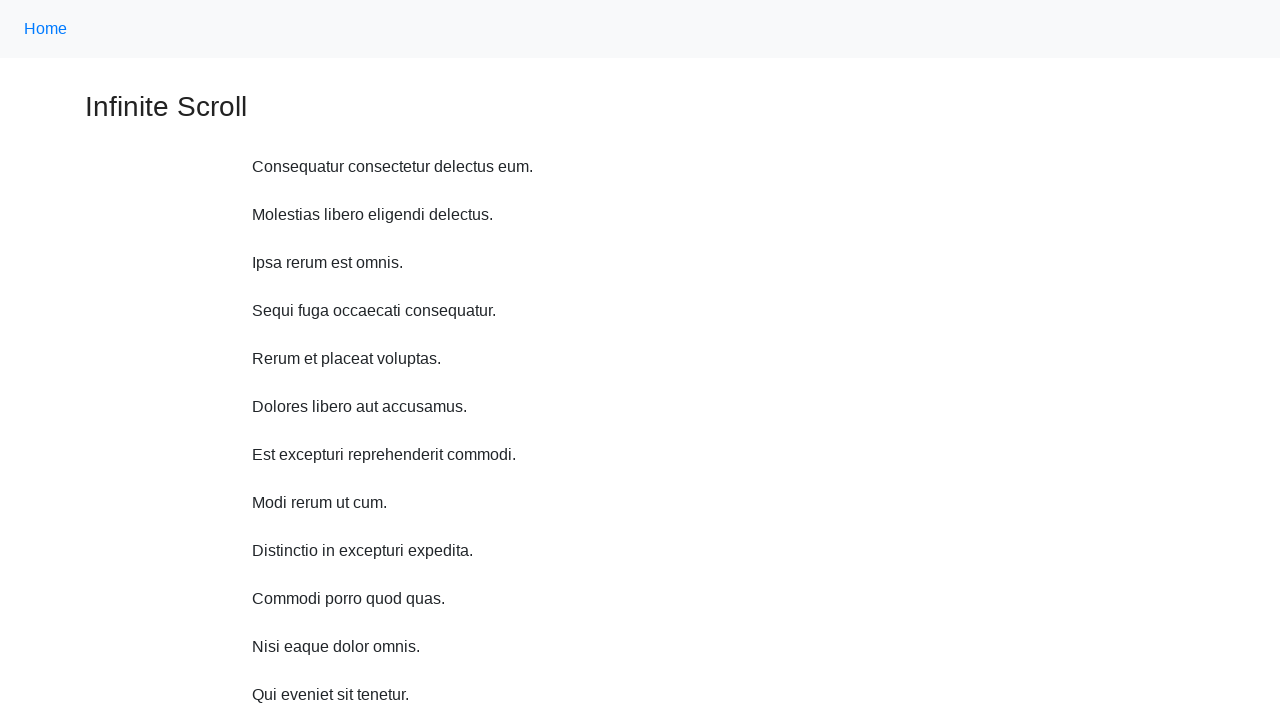

Scrolled up 750 pixels (iteration 9/10)
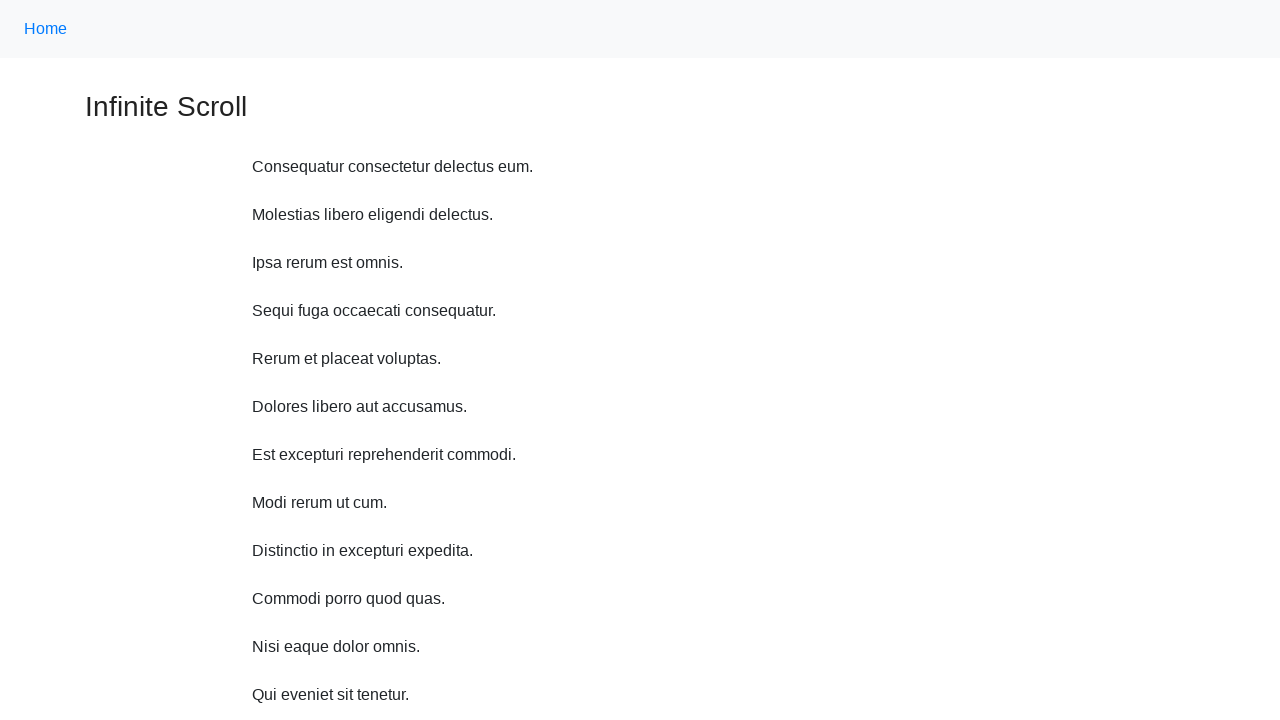

Waited 500ms between scroll up iterations (iteration 9/10)
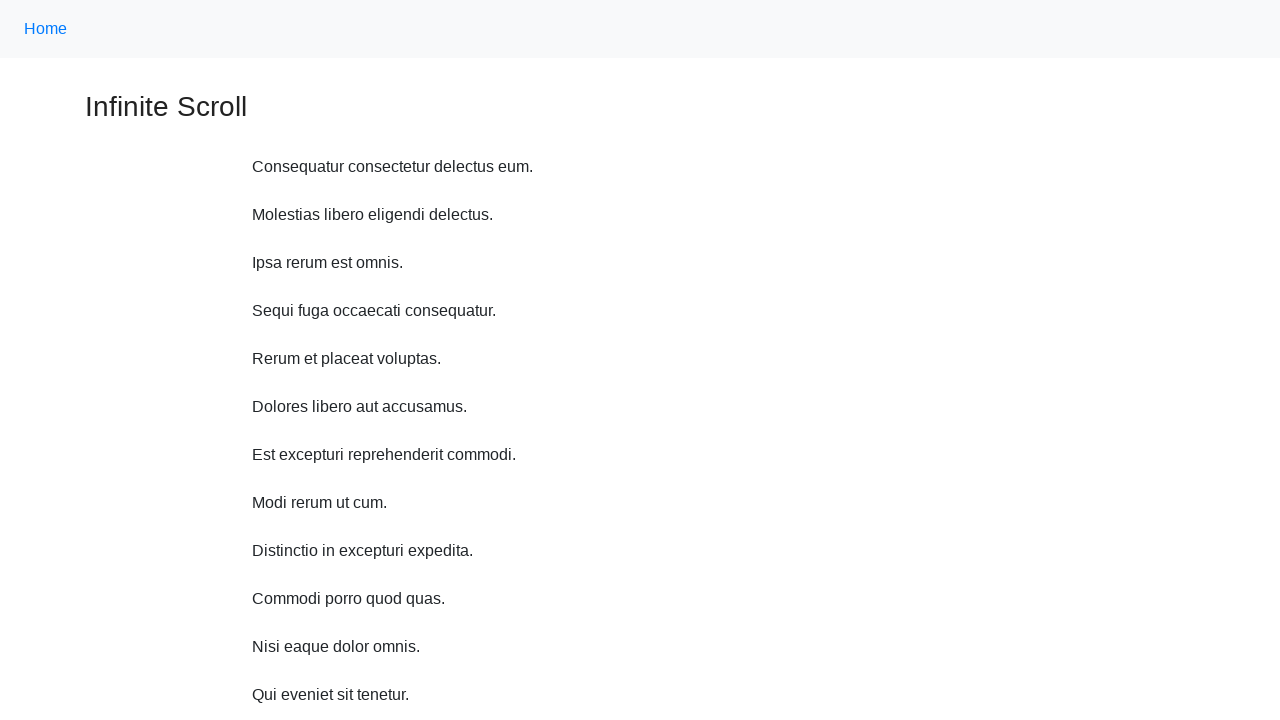

Scrolled up 750 pixels (iteration 10/10)
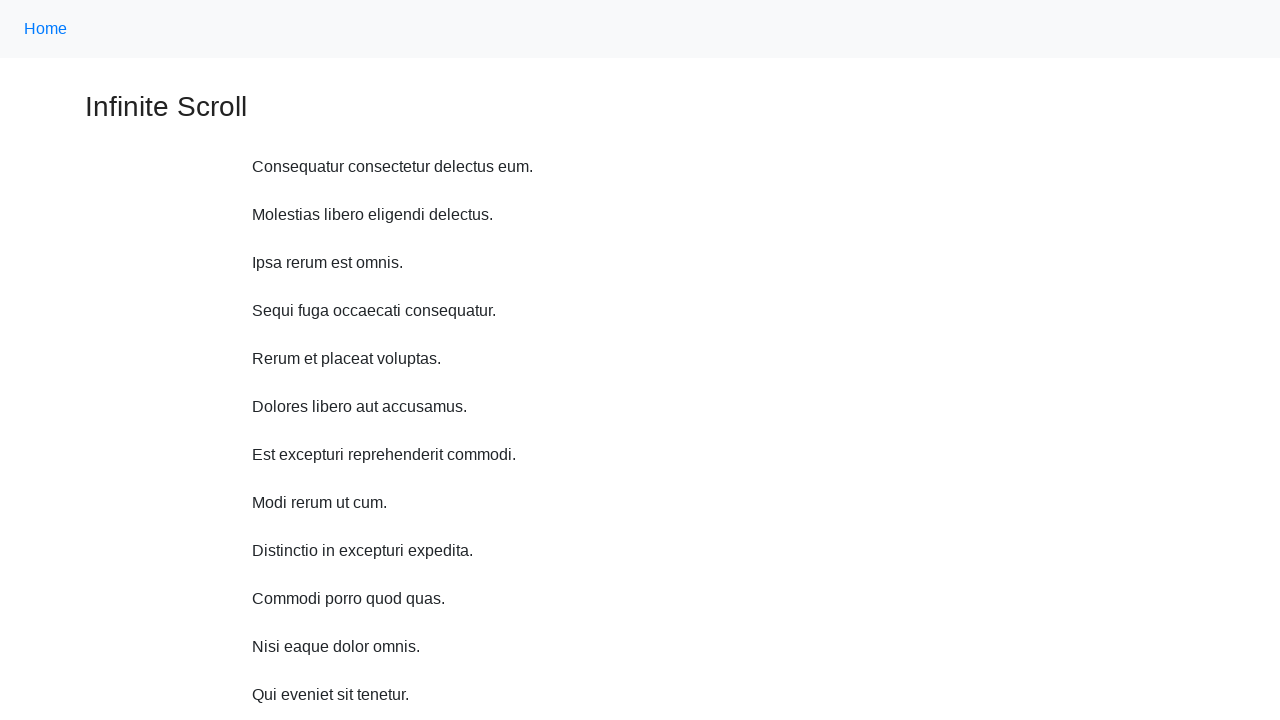

Waited 500ms between scroll up iterations (iteration 10/10)
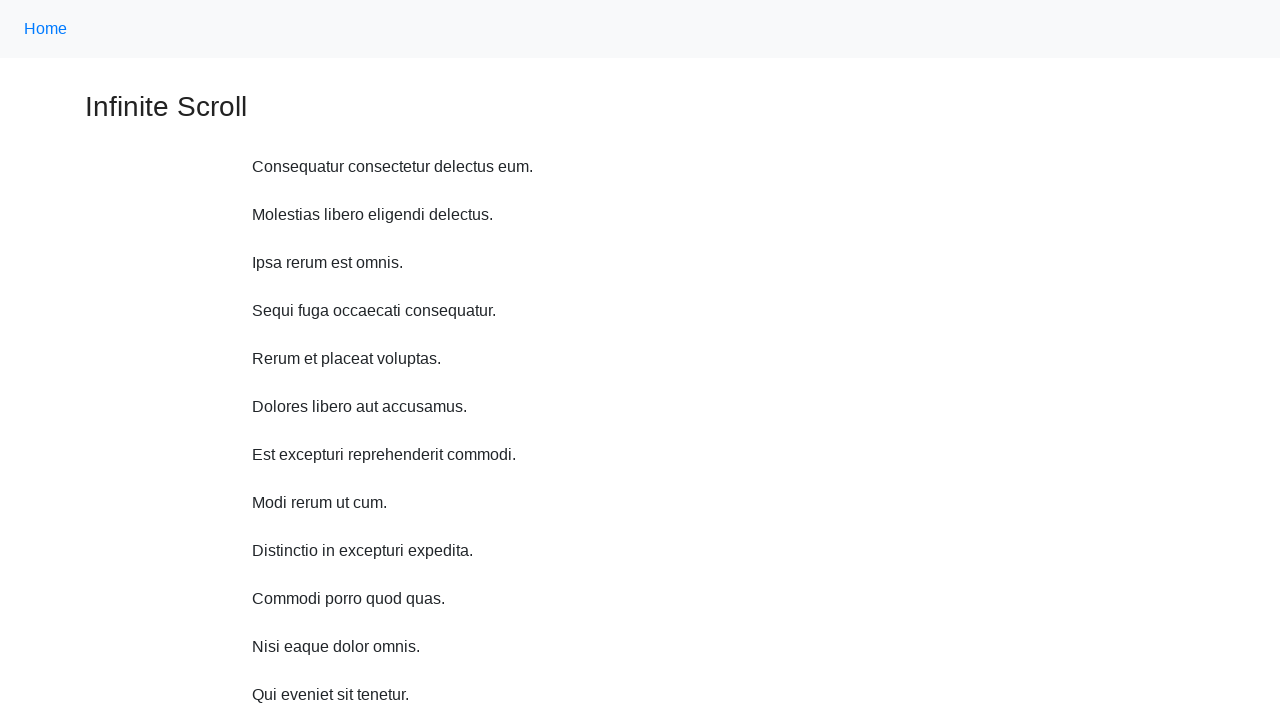

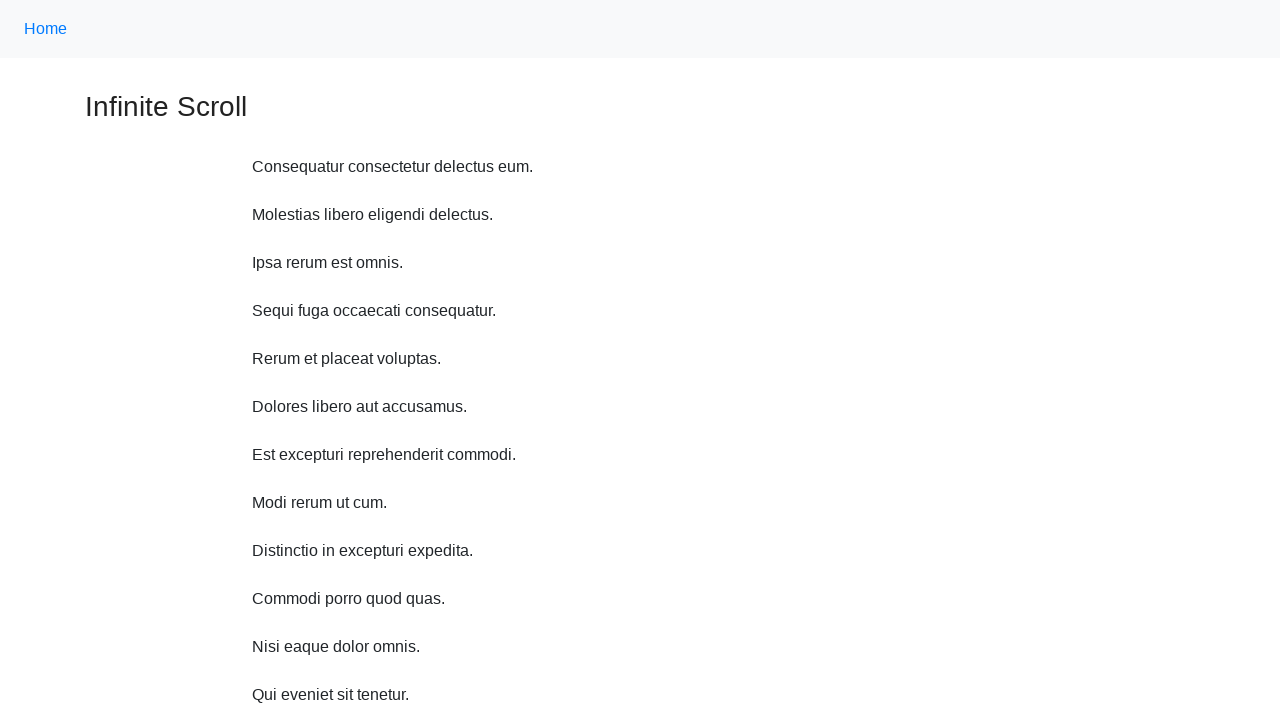